Tests the GeeksforGeeks website by opening each item in the secondary header navigation menu in a new tab using Ctrl+Click, verifying each tab opens correctly, then closing it and returning to the main tab.

Starting URL: https://www.geeksforgeeks.org/

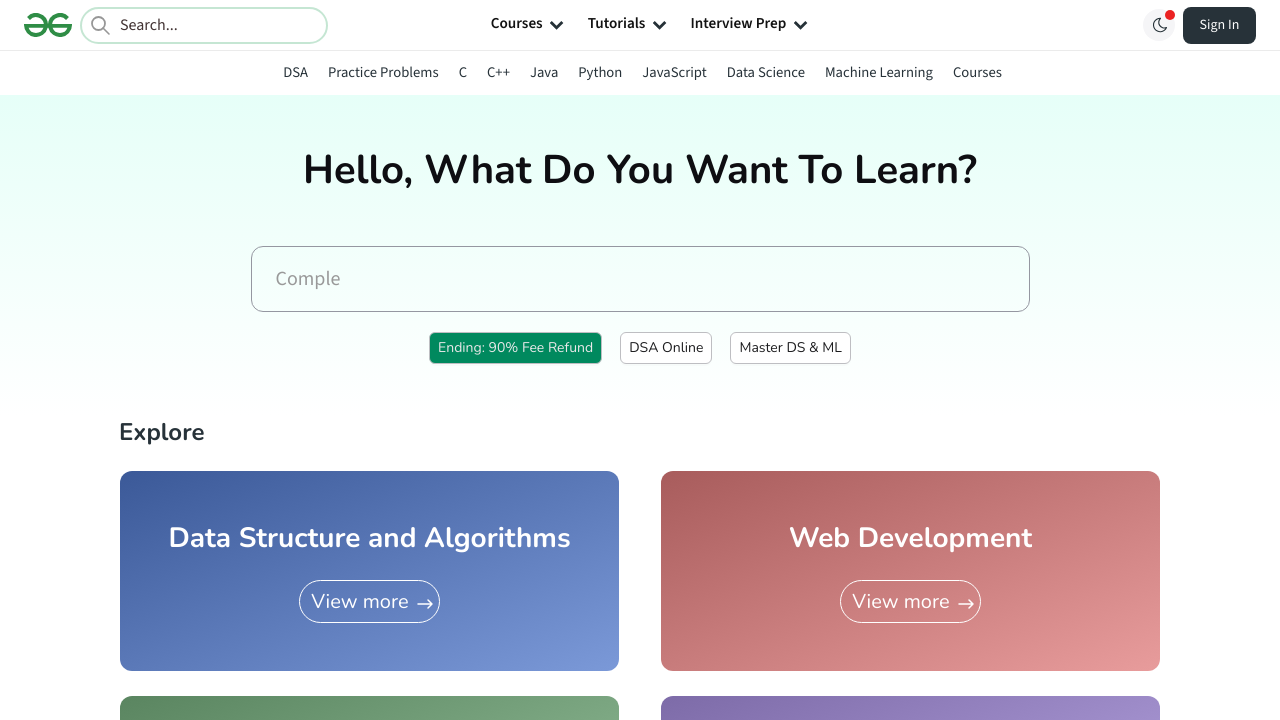

Waited for secondary header menu to load
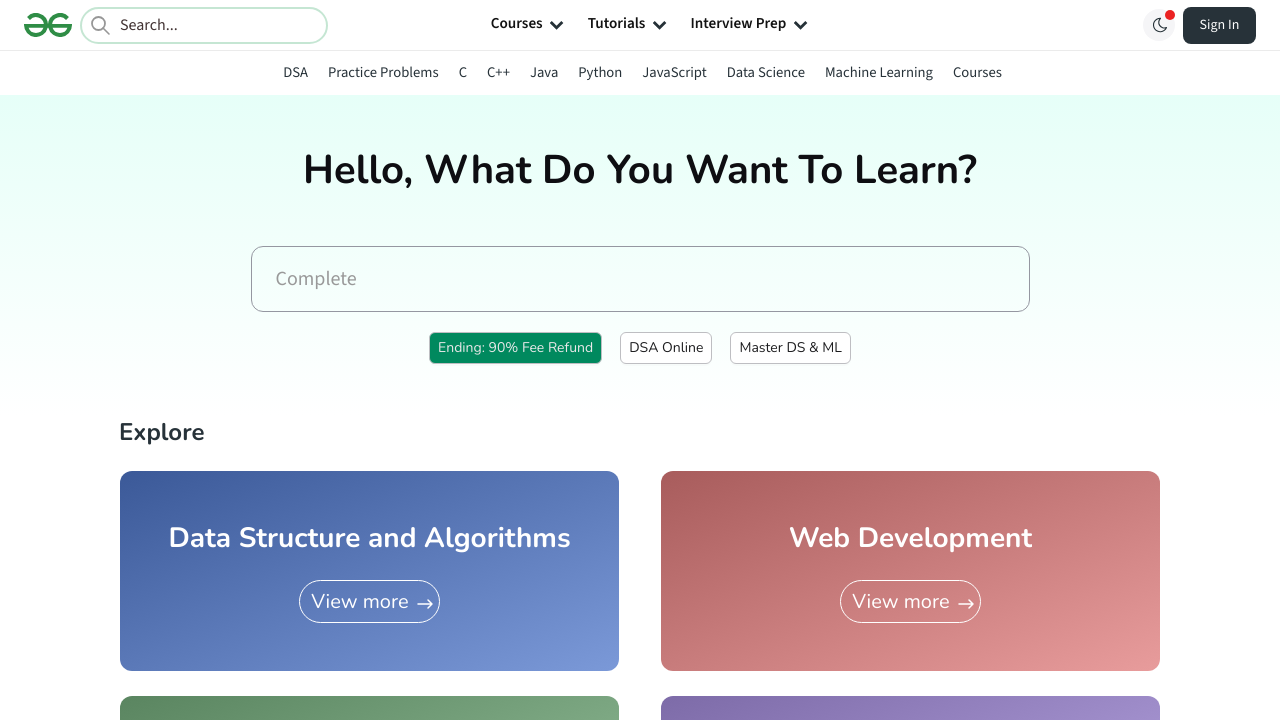

Located all menu items in secondary header
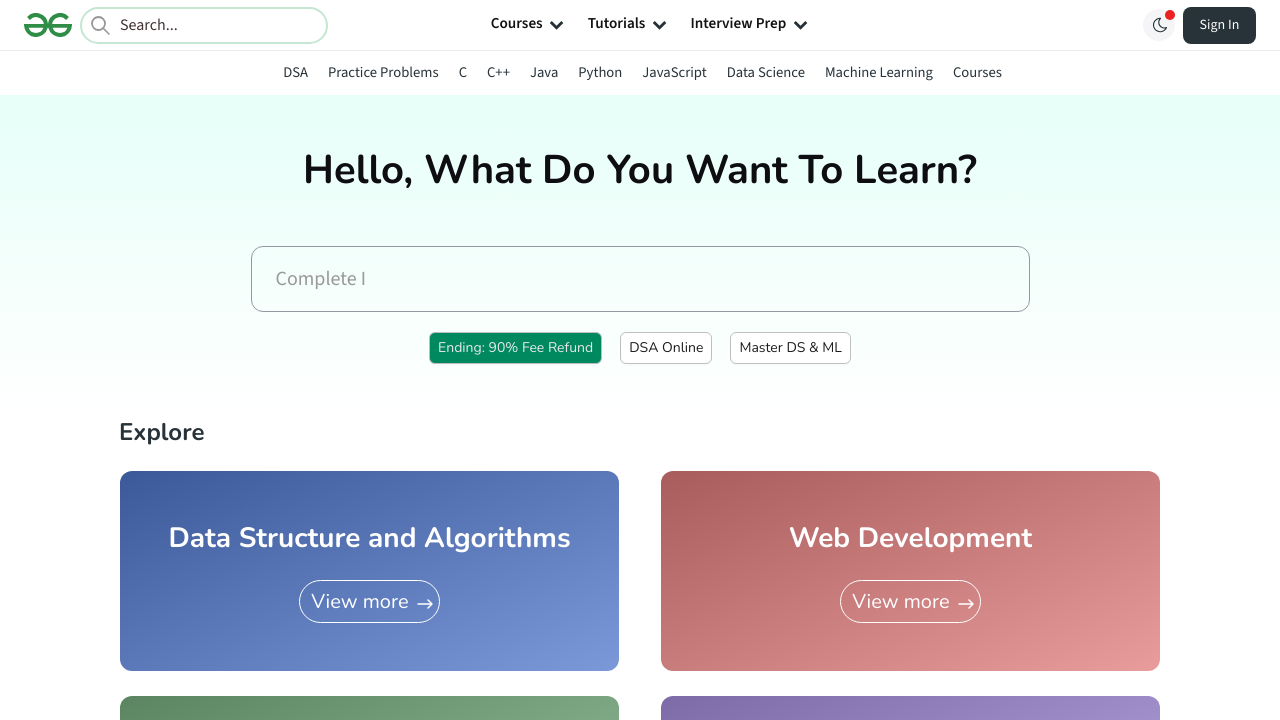

Found 10 menu items in secondary header
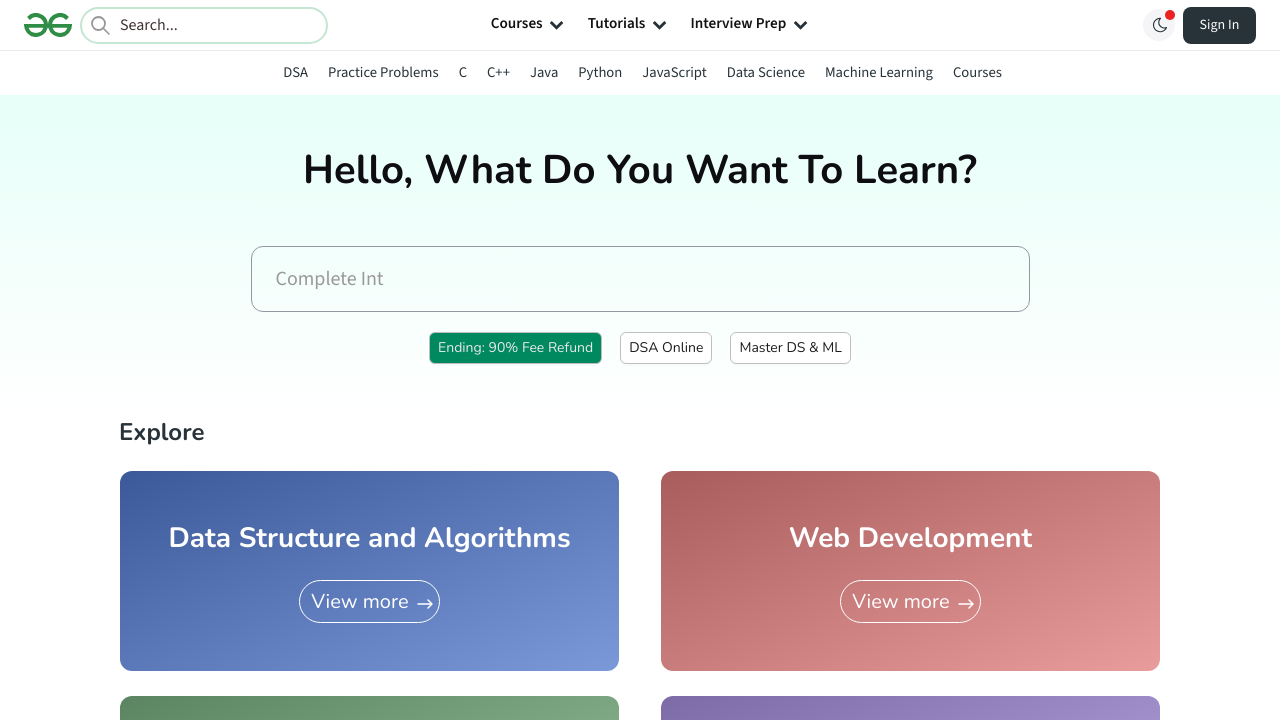

Retrieved menu item 0 reference
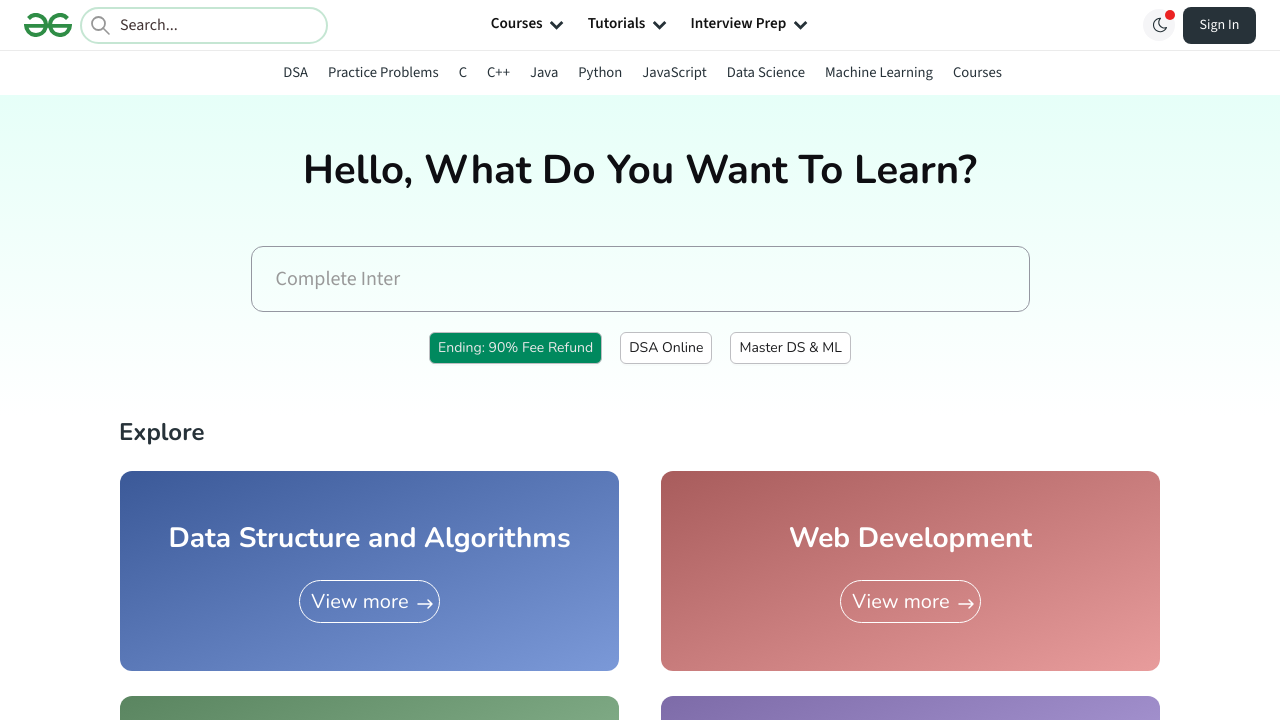

Ctrl+Clicked menu item 0 to open in new tab at (296, 73) on #secondarySubHeader ul li >> nth=0
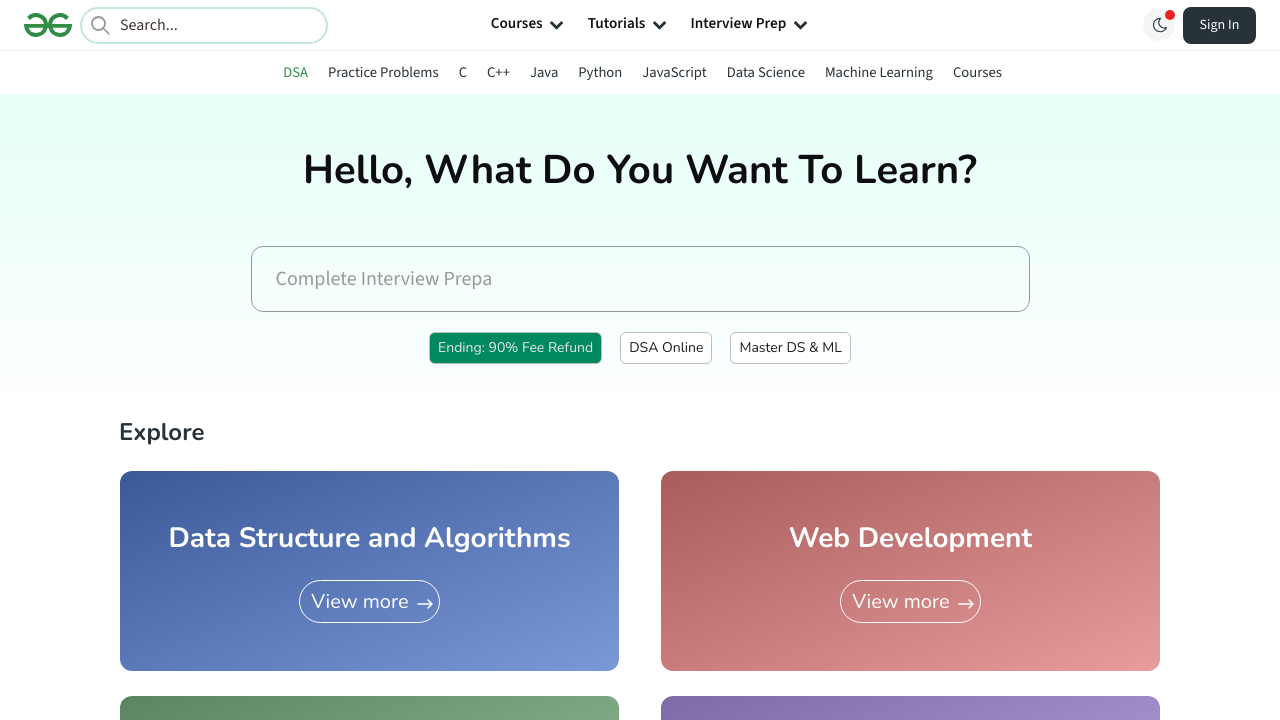

Waited 2 seconds for new tab to open
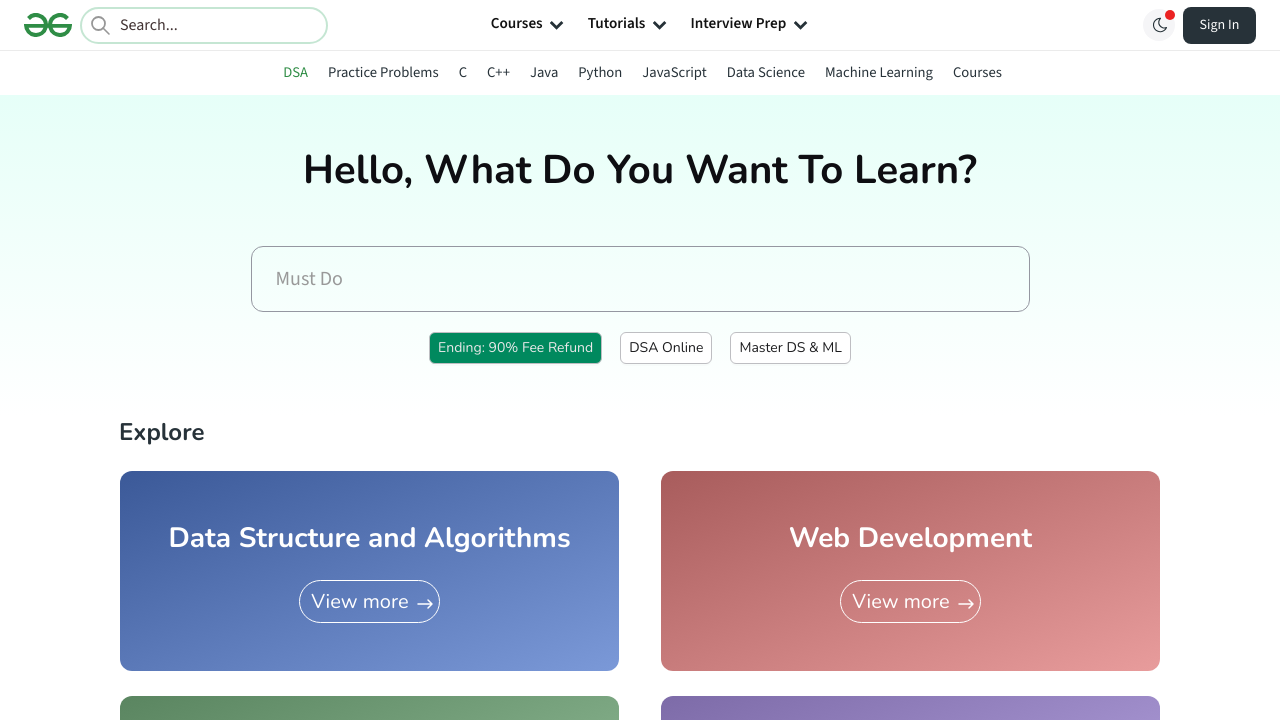

Retrieved all open tabs (total: 2)
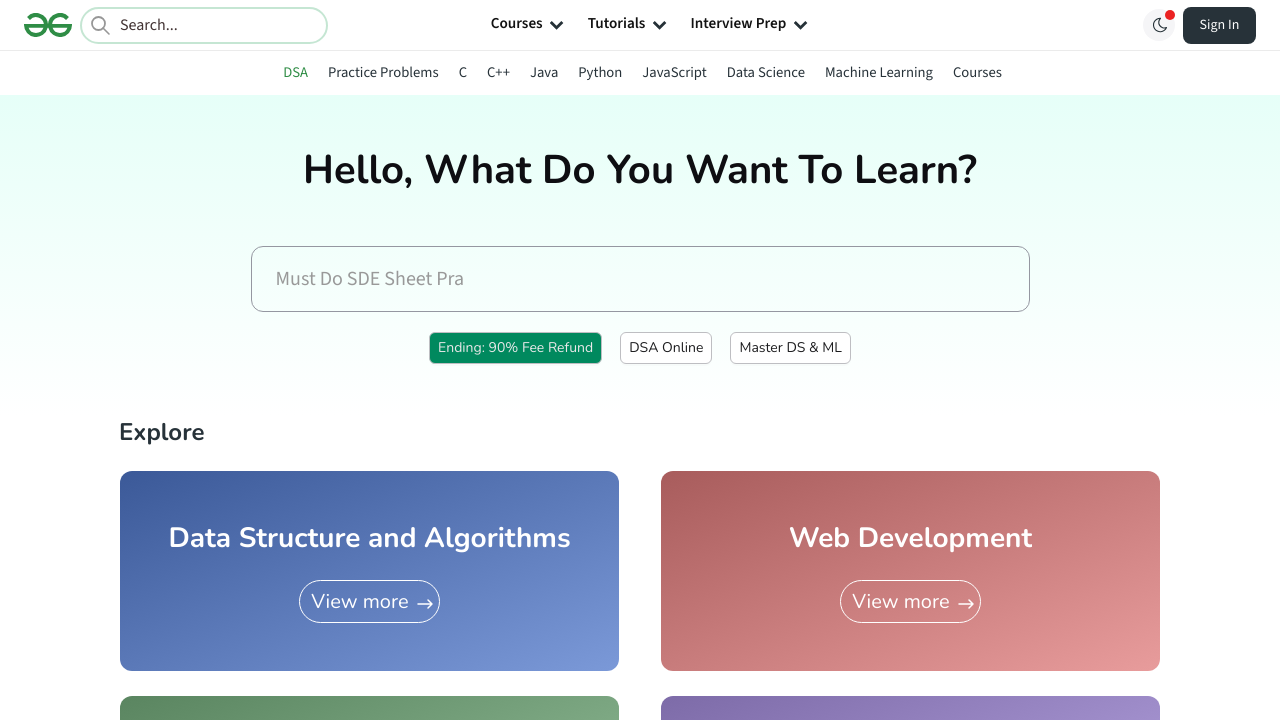

Switched to newly opened tab
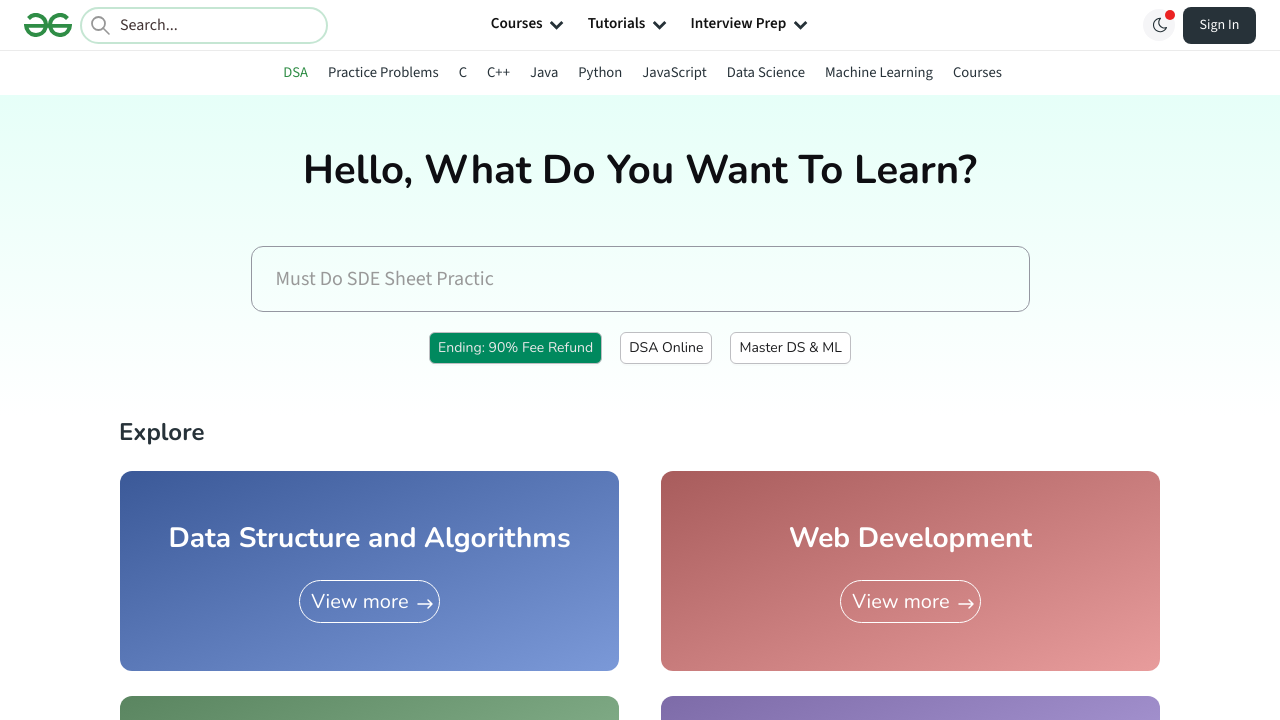

New tab page content loaded (domcontentloaded)
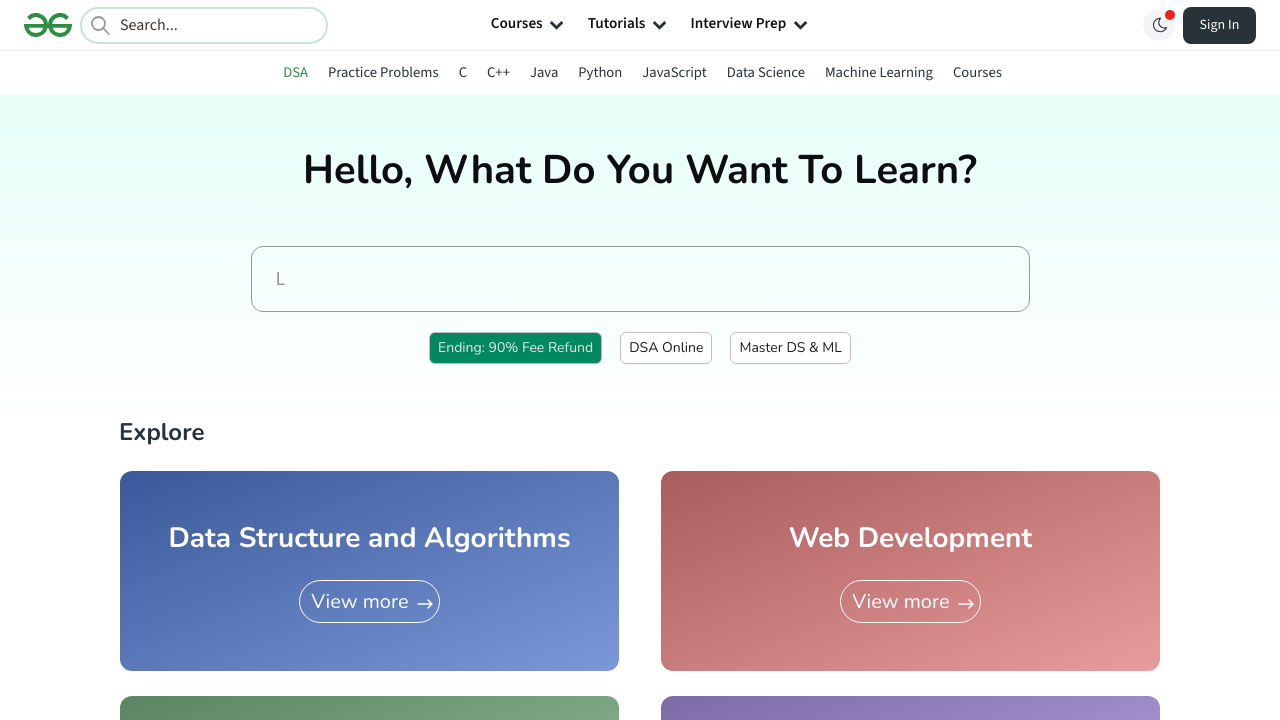

Closed the new tab
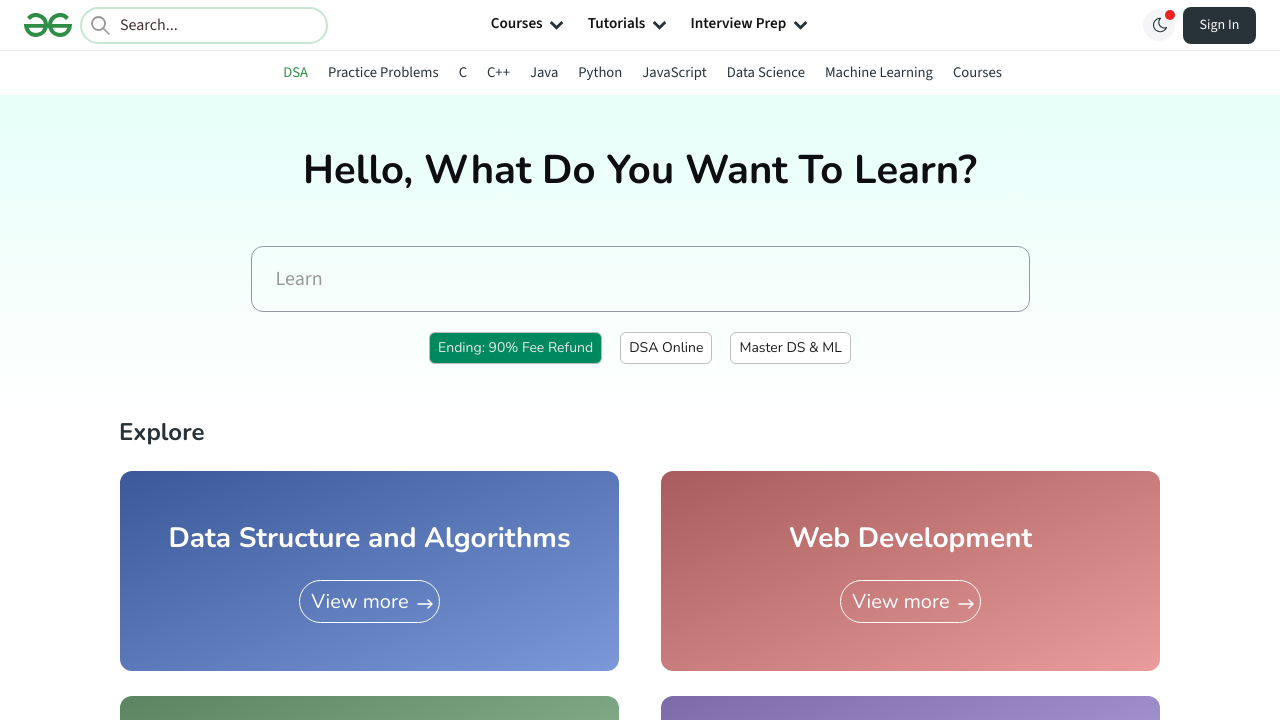

Retrieved menu item 1 reference
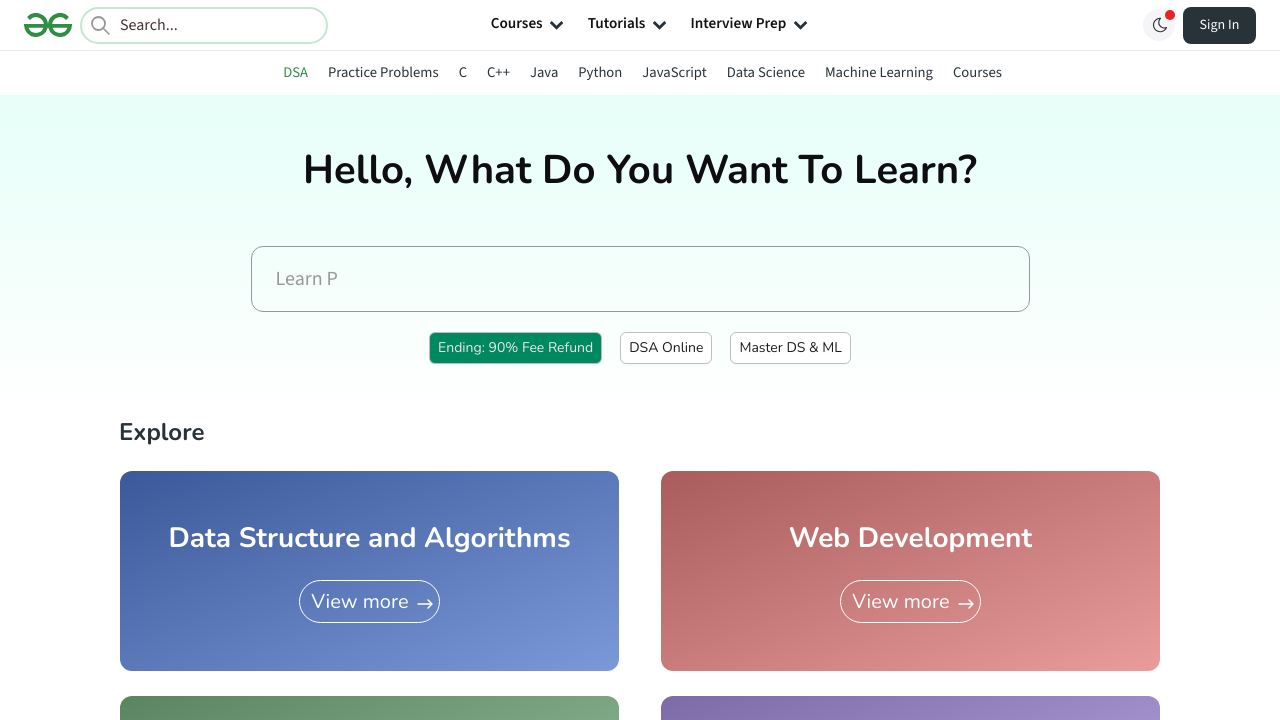

Ctrl+Clicked menu item 1 to open in new tab at (383, 73) on #secondarySubHeader ul li >> nth=1
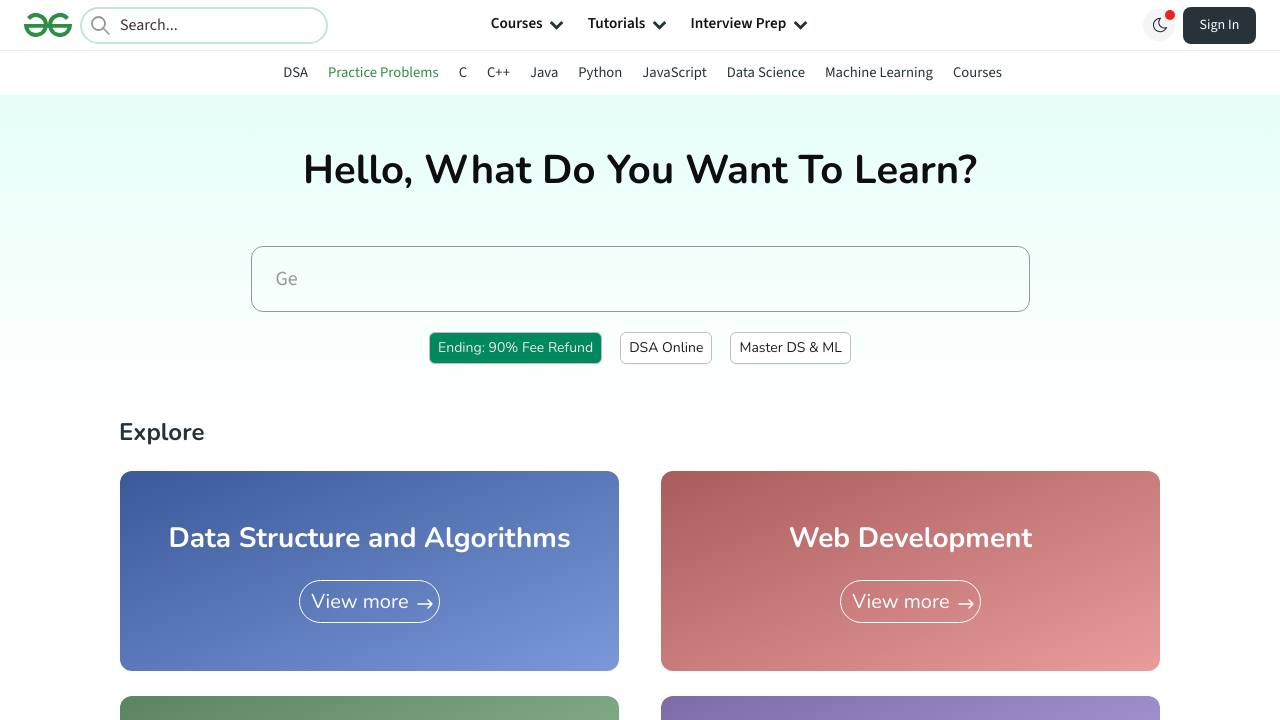

Waited 2 seconds for new tab to open
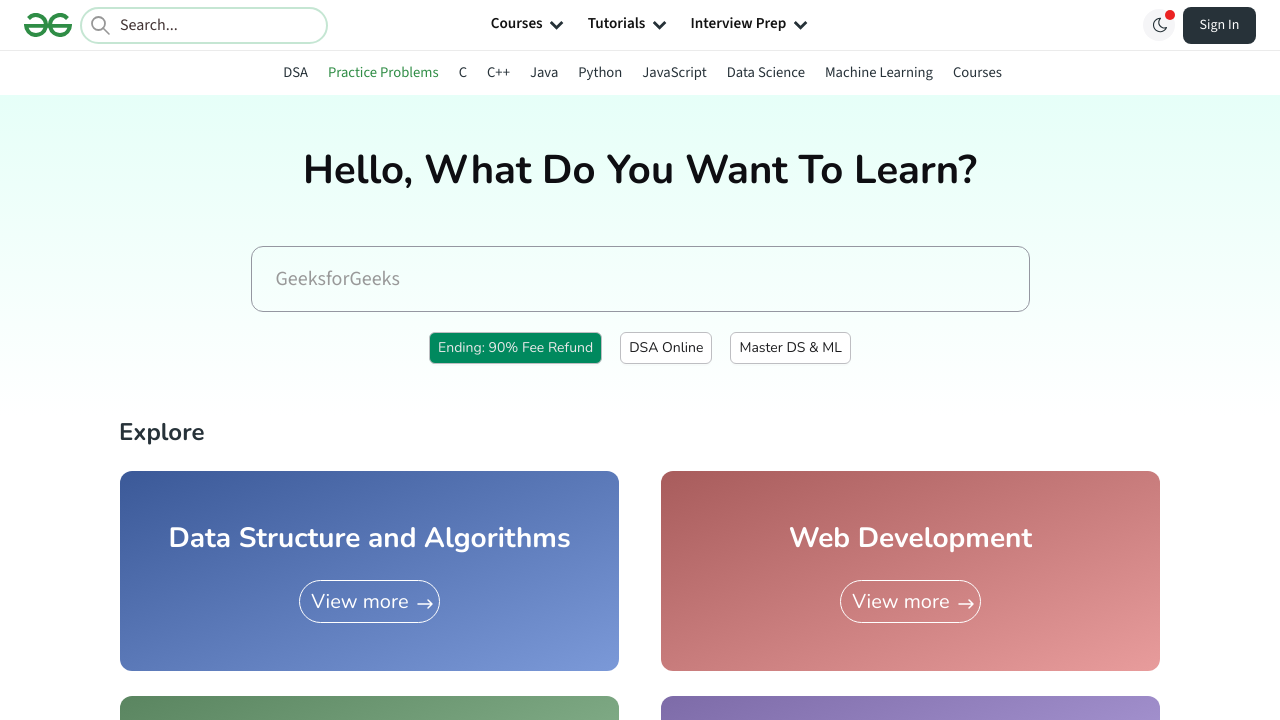

Retrieved all open tabs (total: 2)
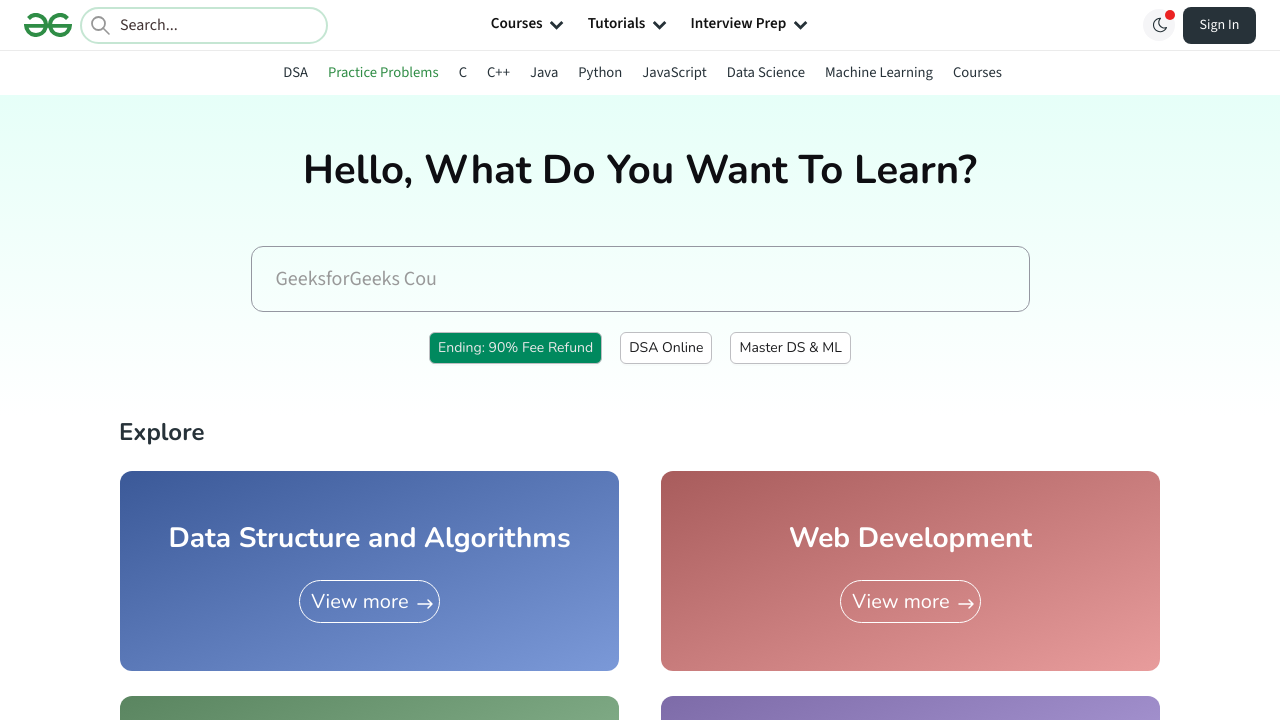

Switched to newly opened tab
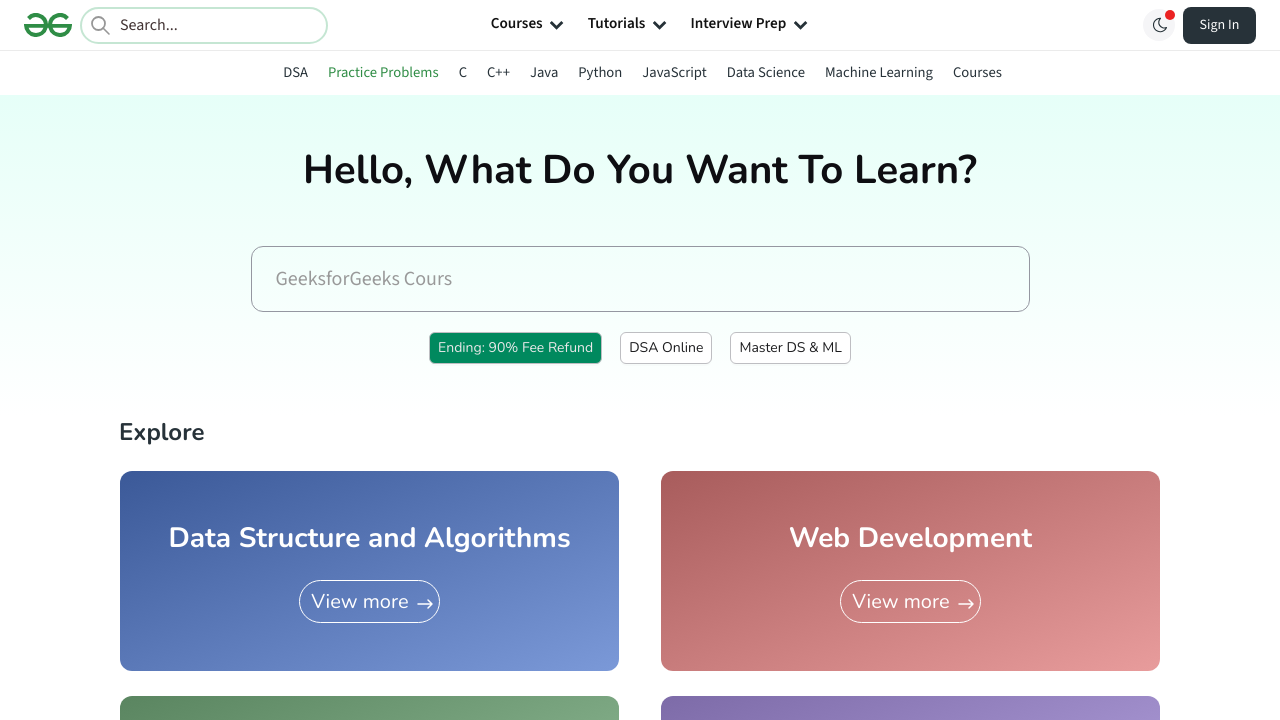

New tab page content loaded (domcontentloaded)
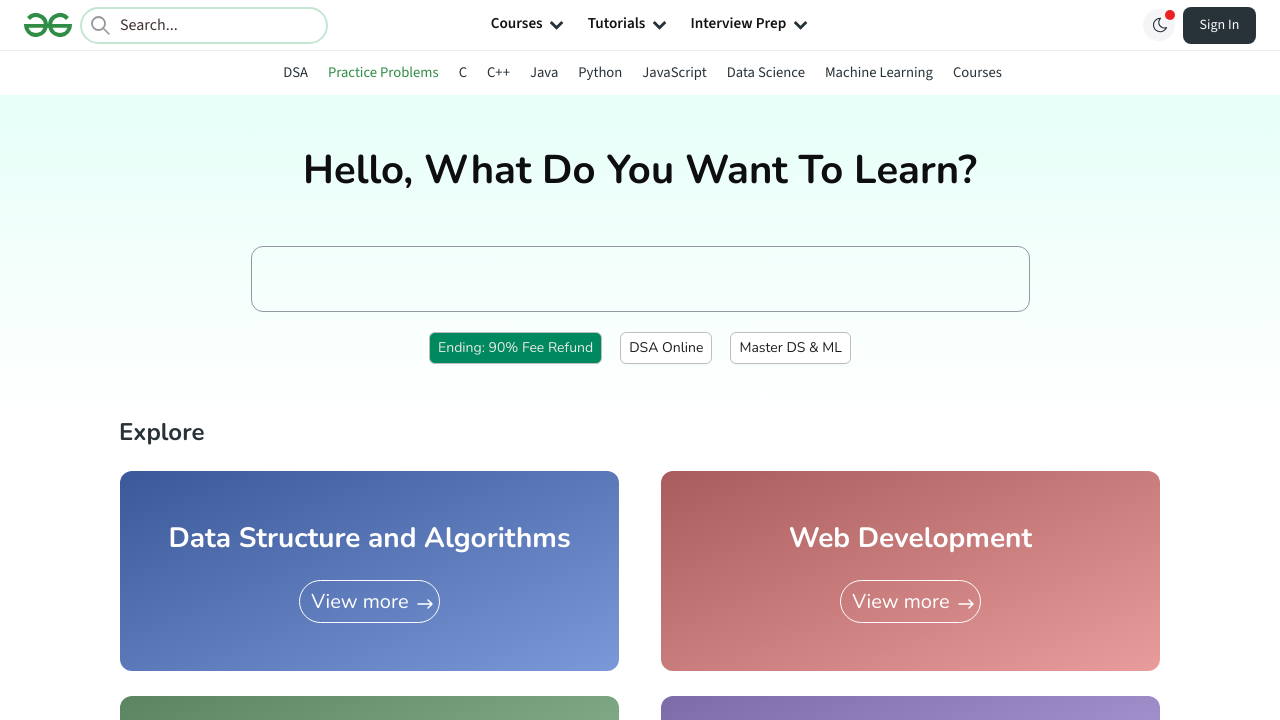

Closed the new tab
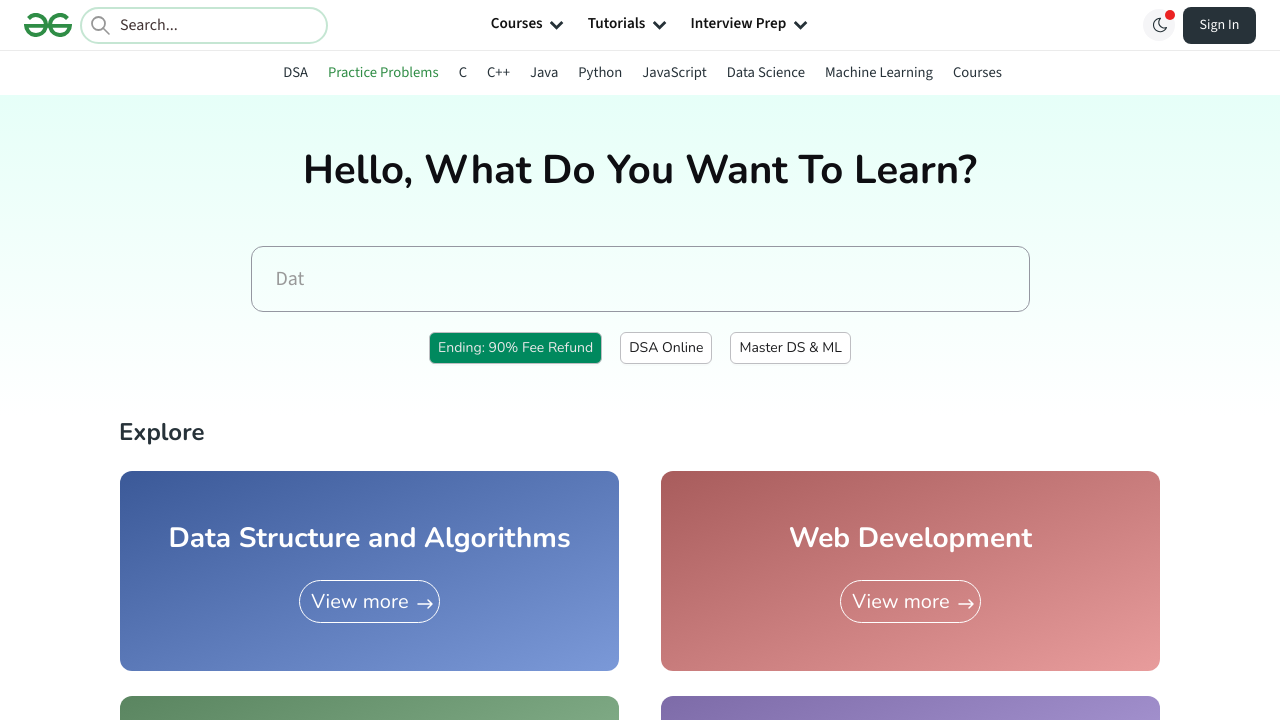

Retrieved menu item 2 reference
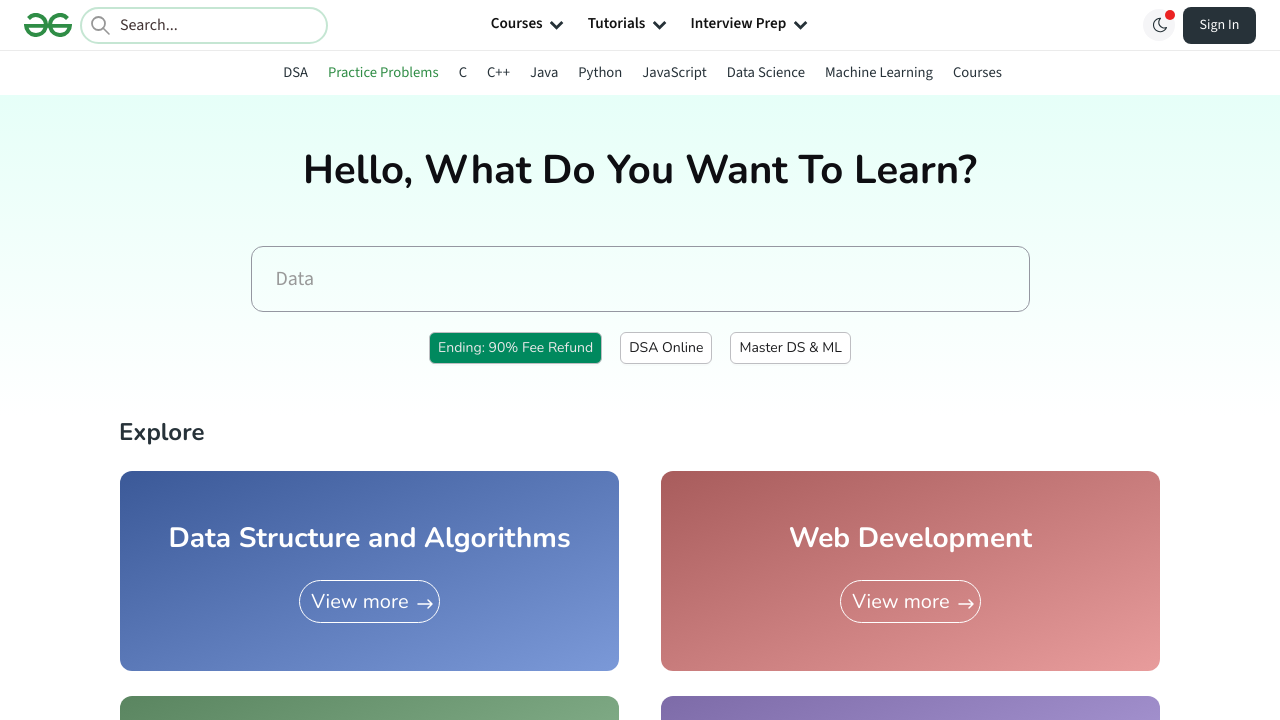

Ctrl+Clicked menu item 2 to open in new tab at (463, 73) on #secondarySubHeader ul li >> nth=2
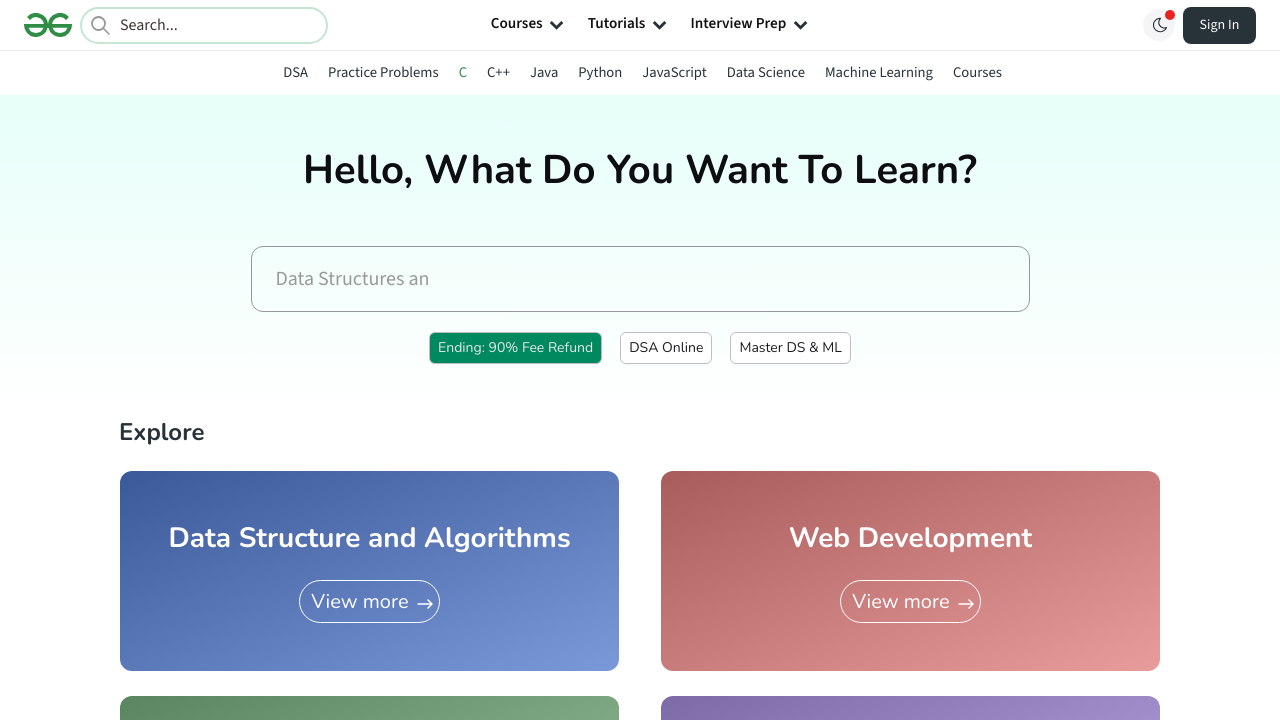

Waited 2 seconds for new tab to open
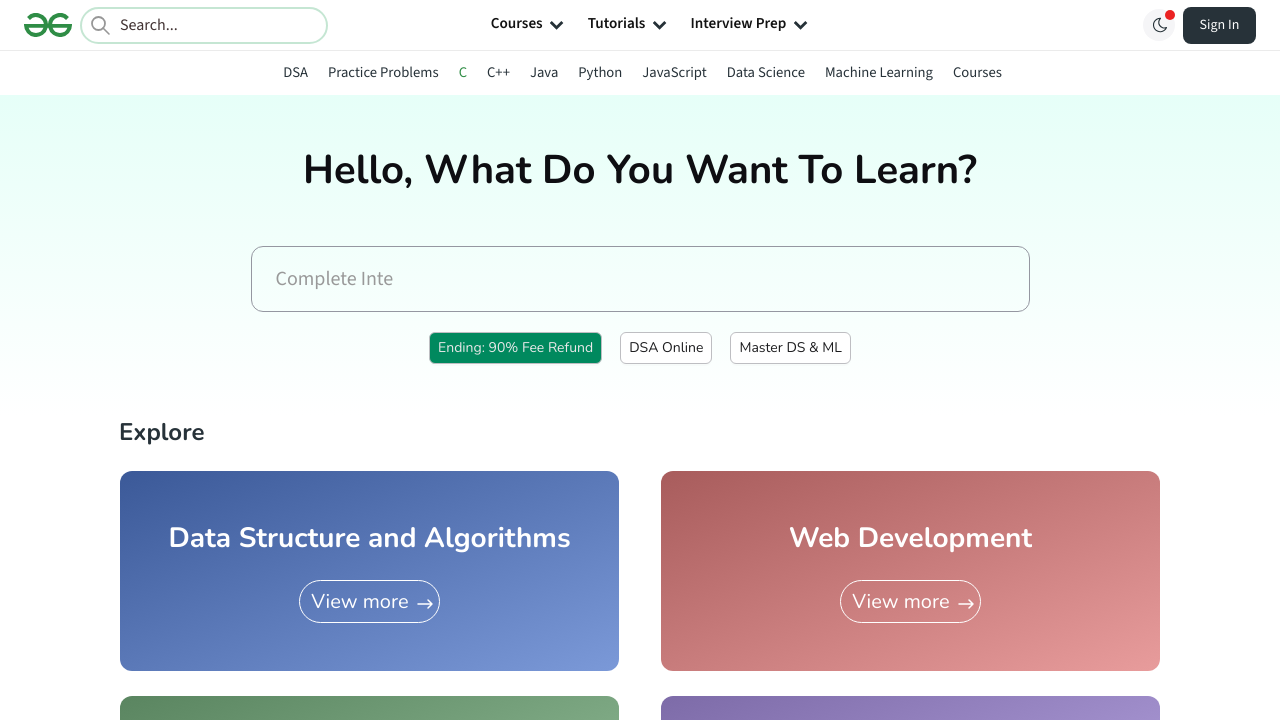

Retrieved all open tabs (total: 2)
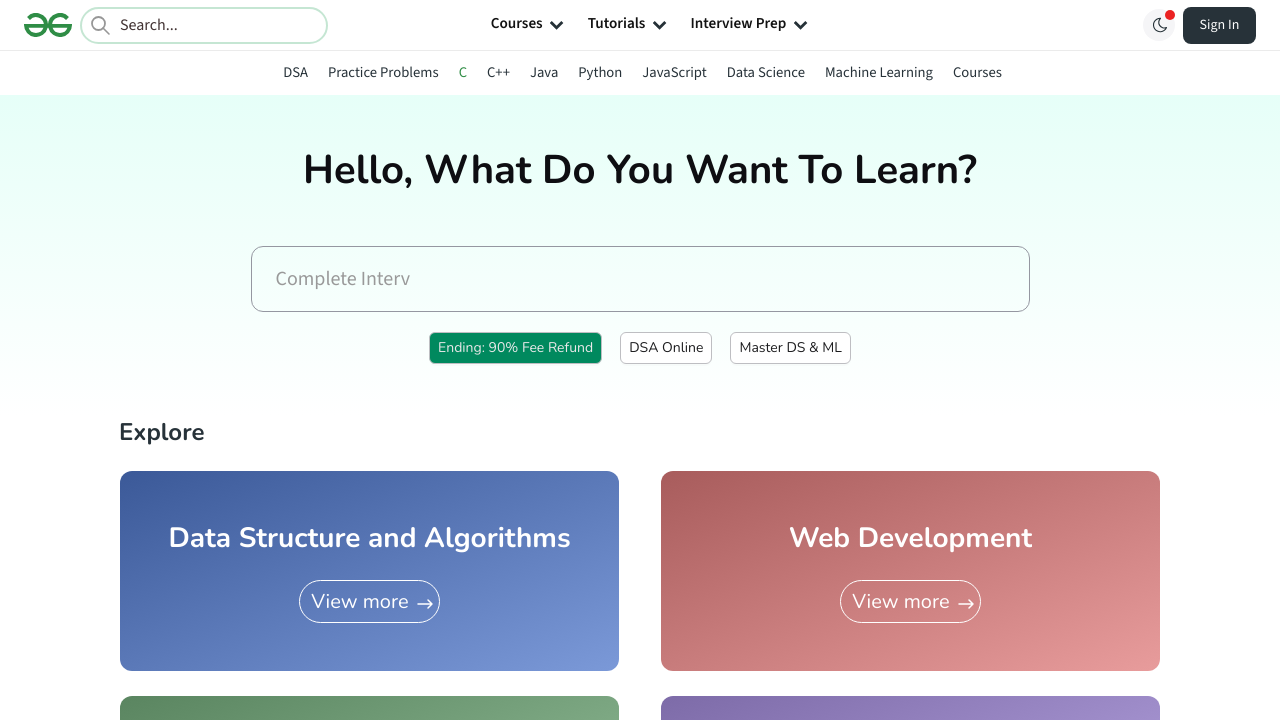

Switched to newly opened tab
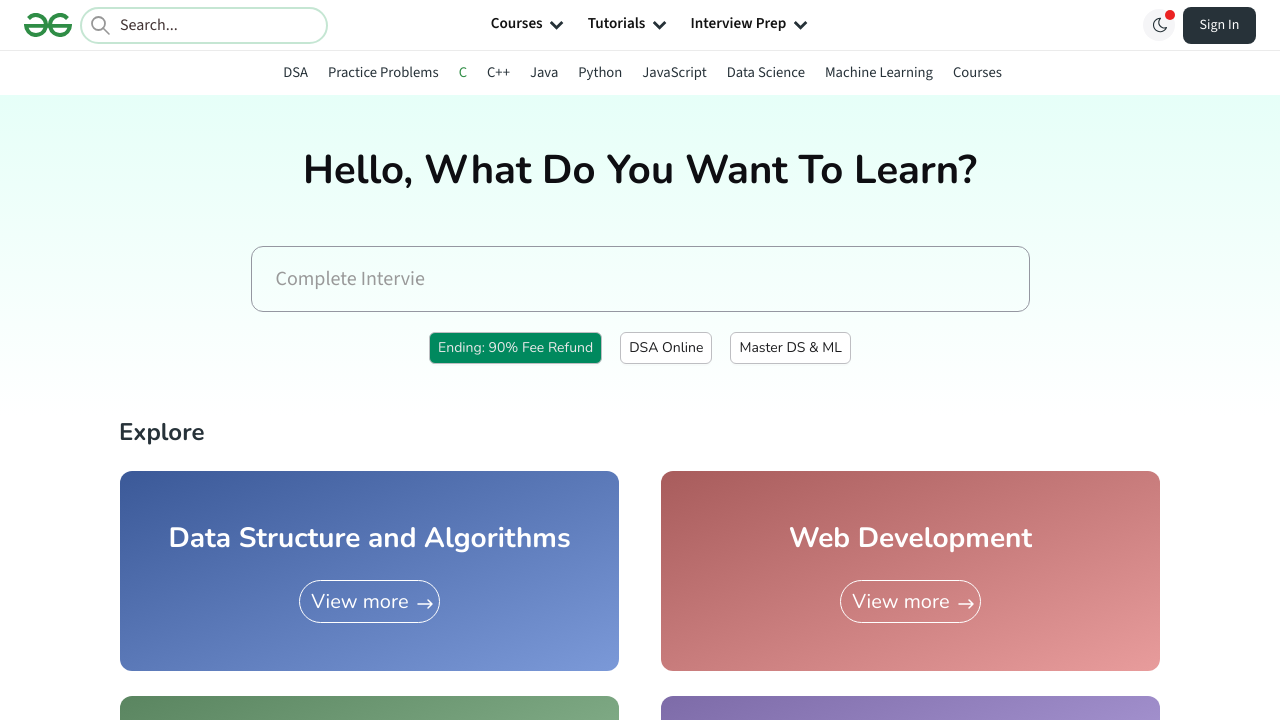

New tab page content loaded (domcontentloaded)
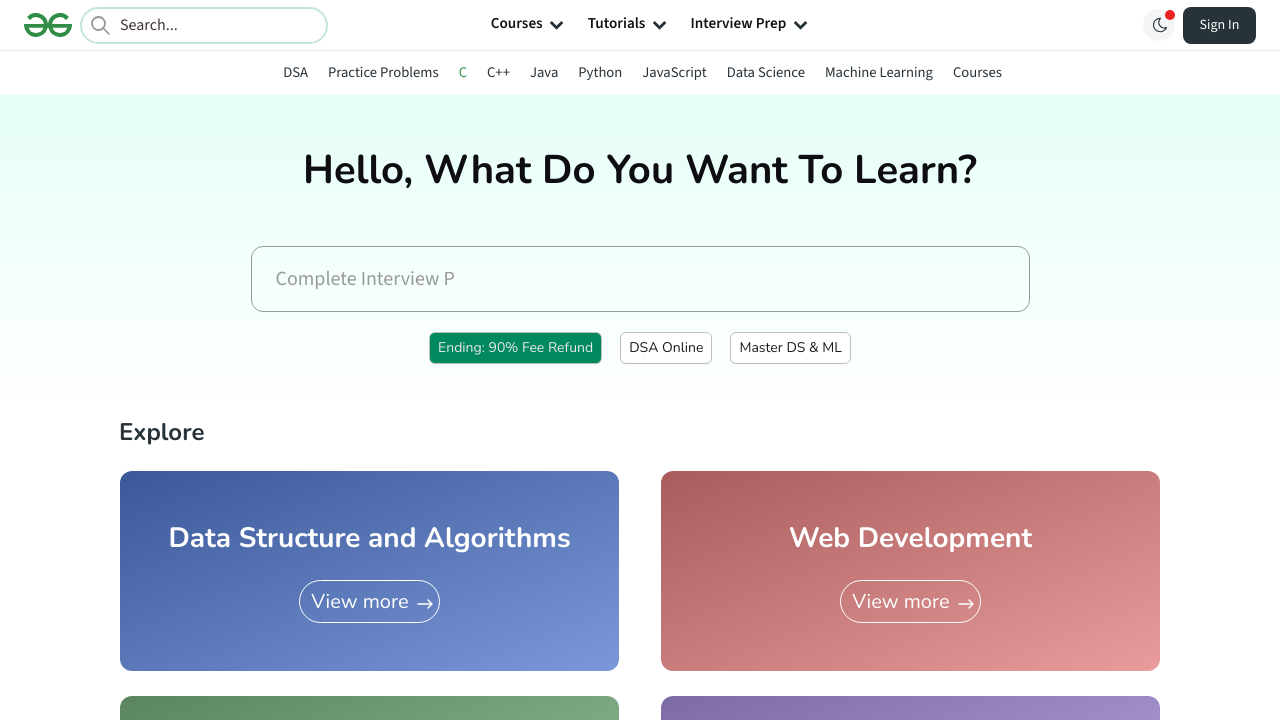

Closed the new tab
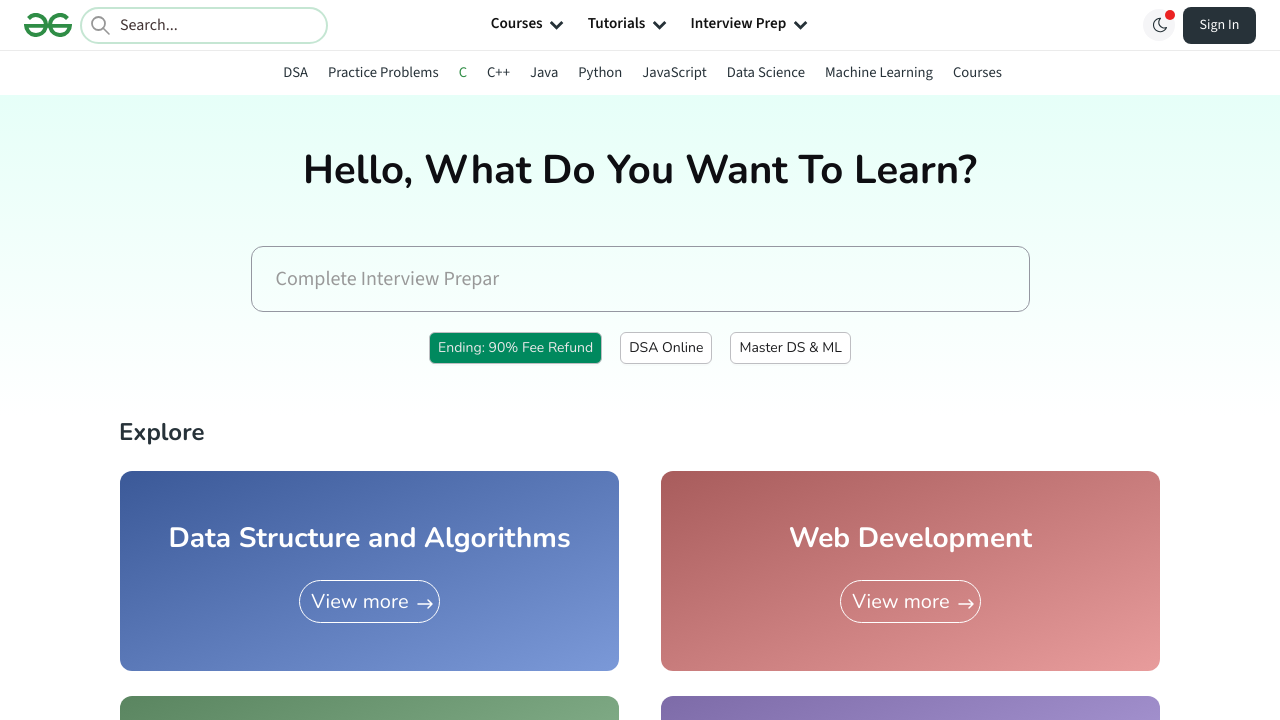

Retrieved menu item 3 reference
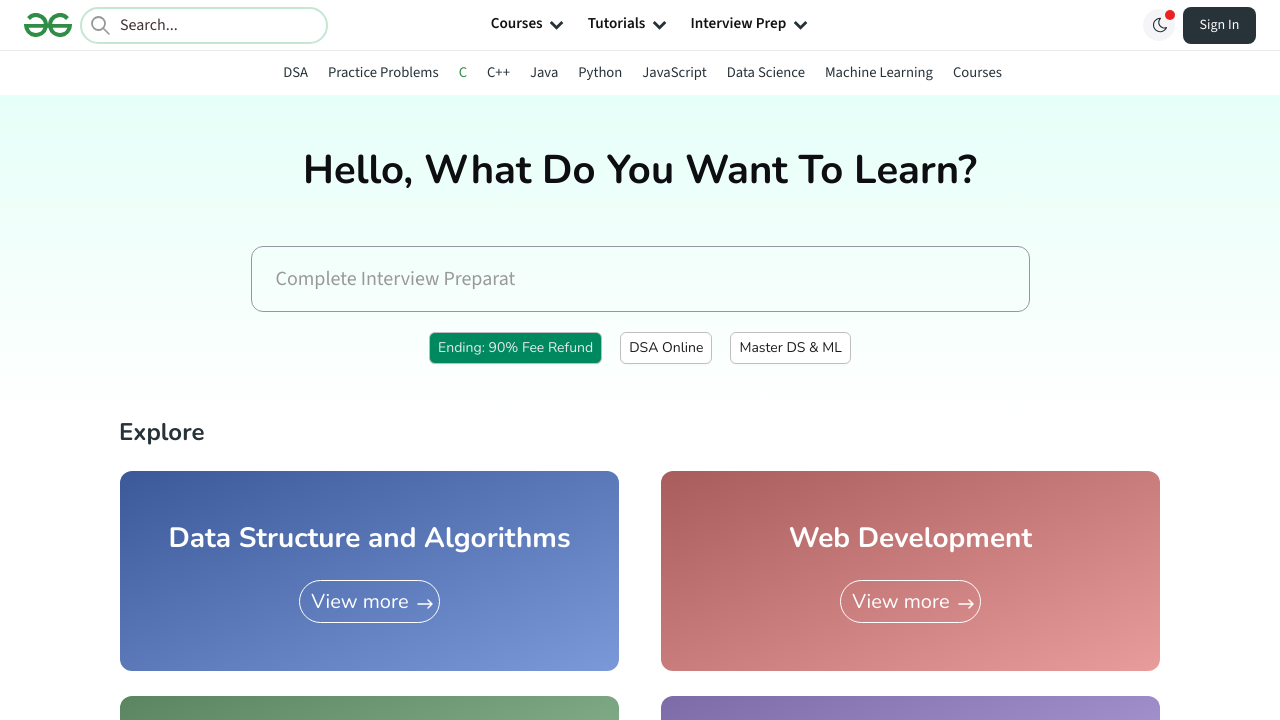

Ctrl+Clicked menu item 3 to open in new tab at (498, 73) on #secondarySubHeader ul li >> nth=3
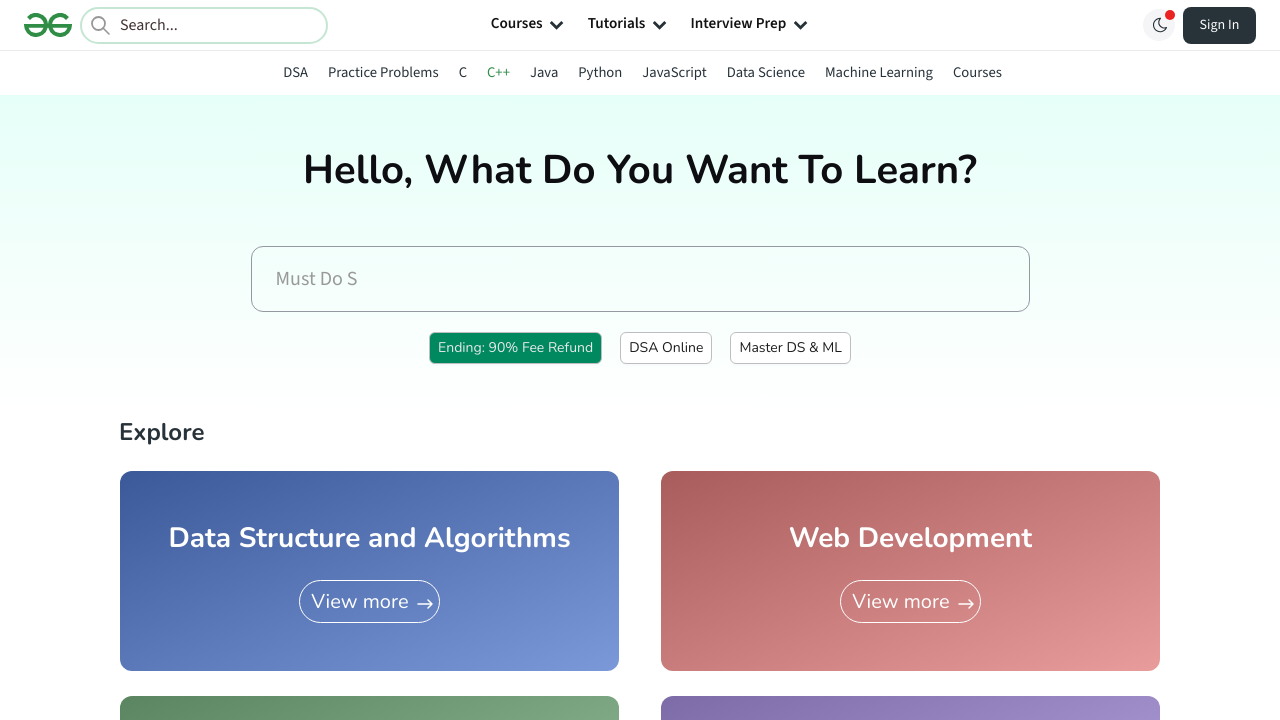

Waited 2 seconds for new tab to open
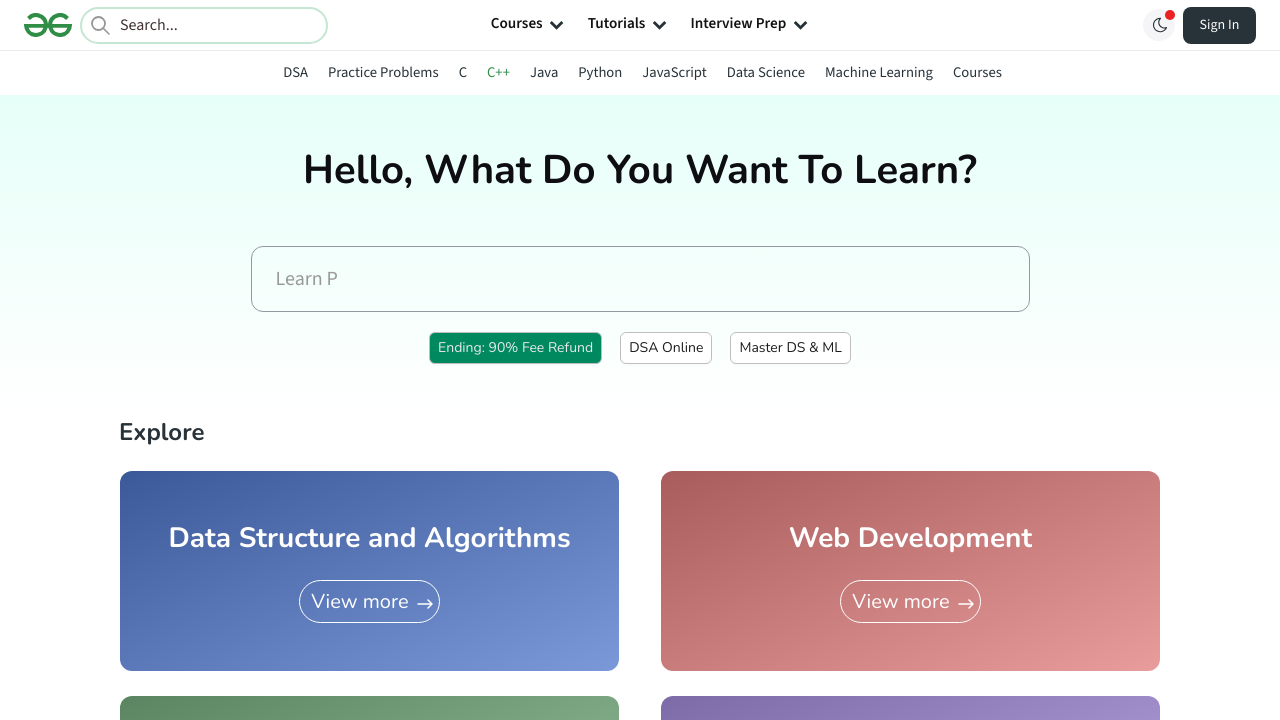

Retrieved all open tabs (total: 2)
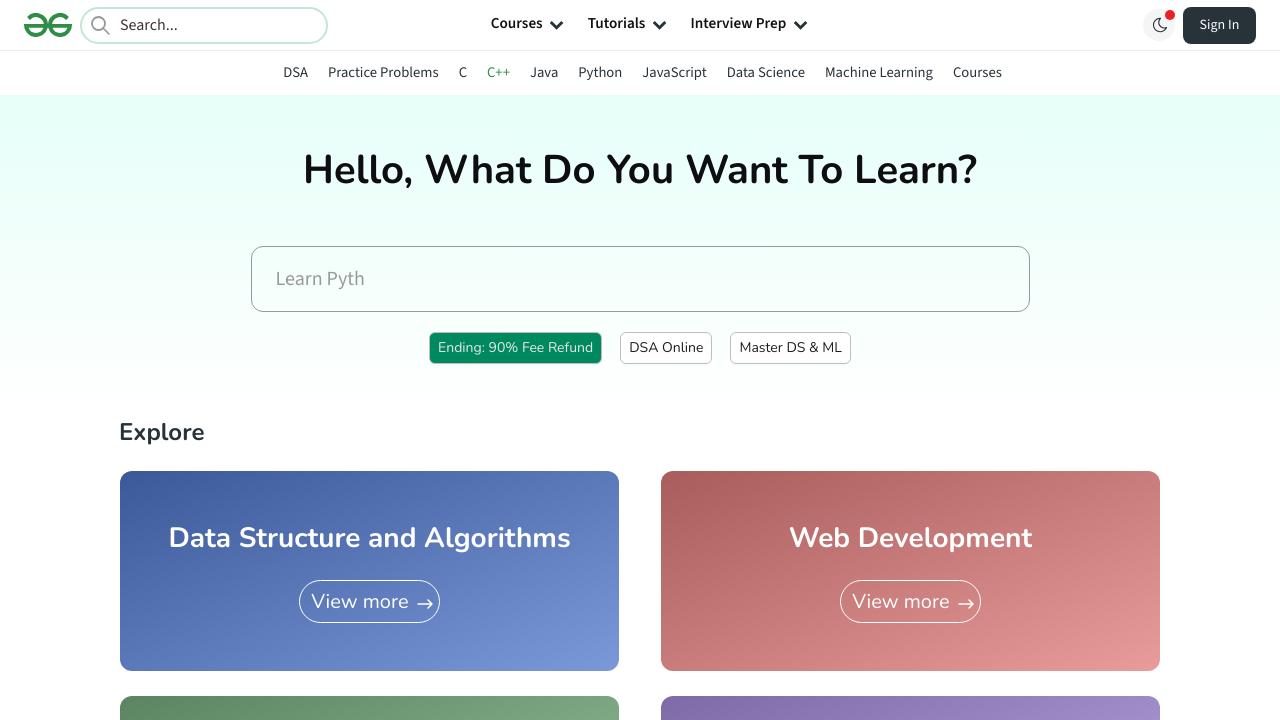

Switched to newly opened tab
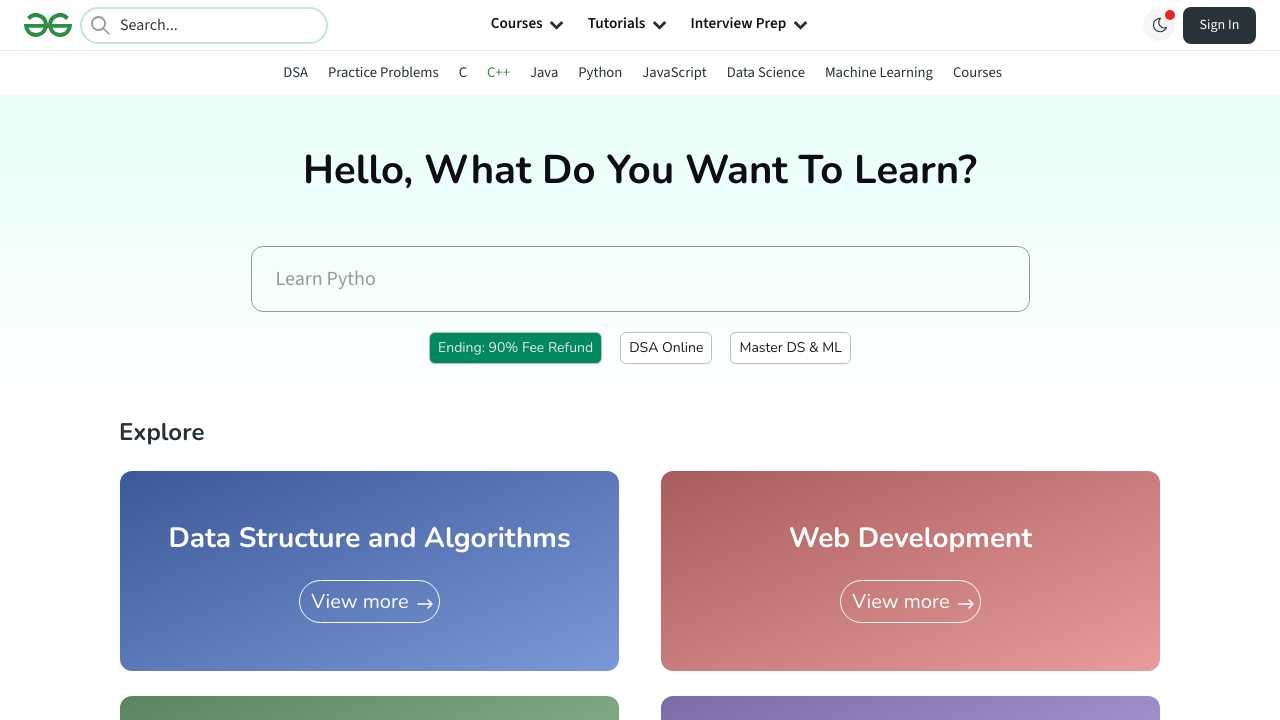

New tab page content loaded (domcontentloaded)
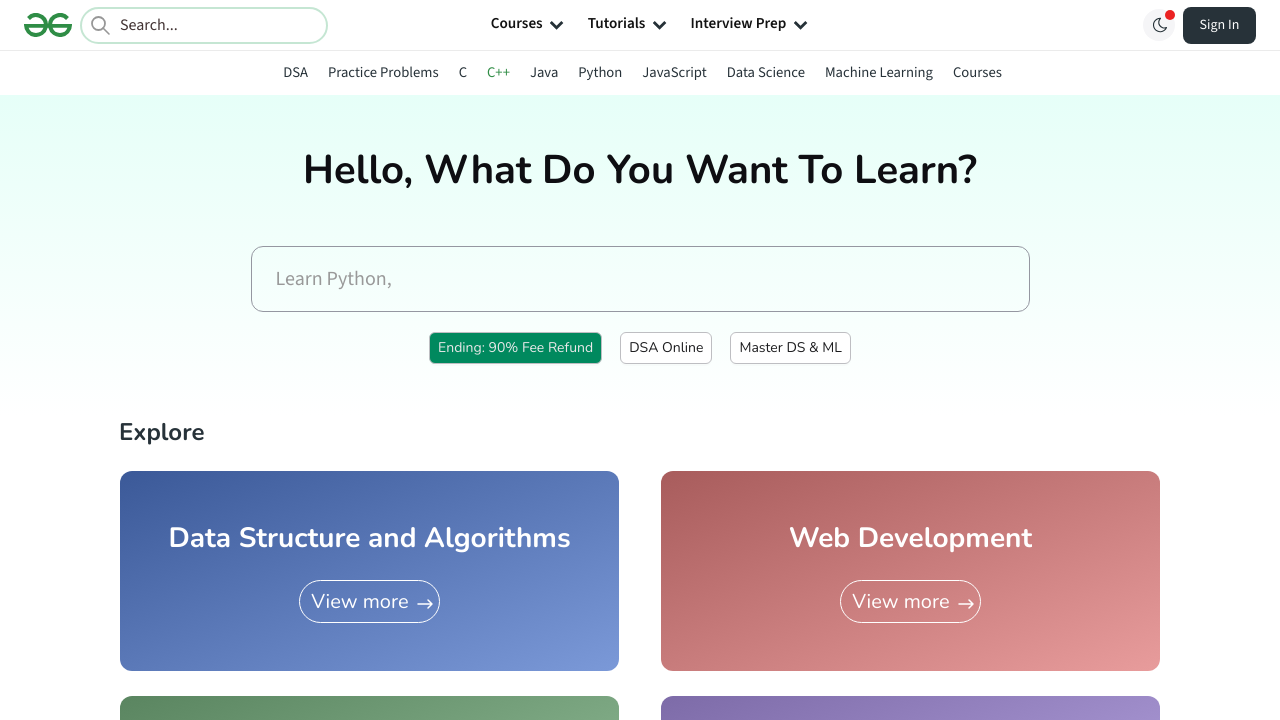

Closed the new tab
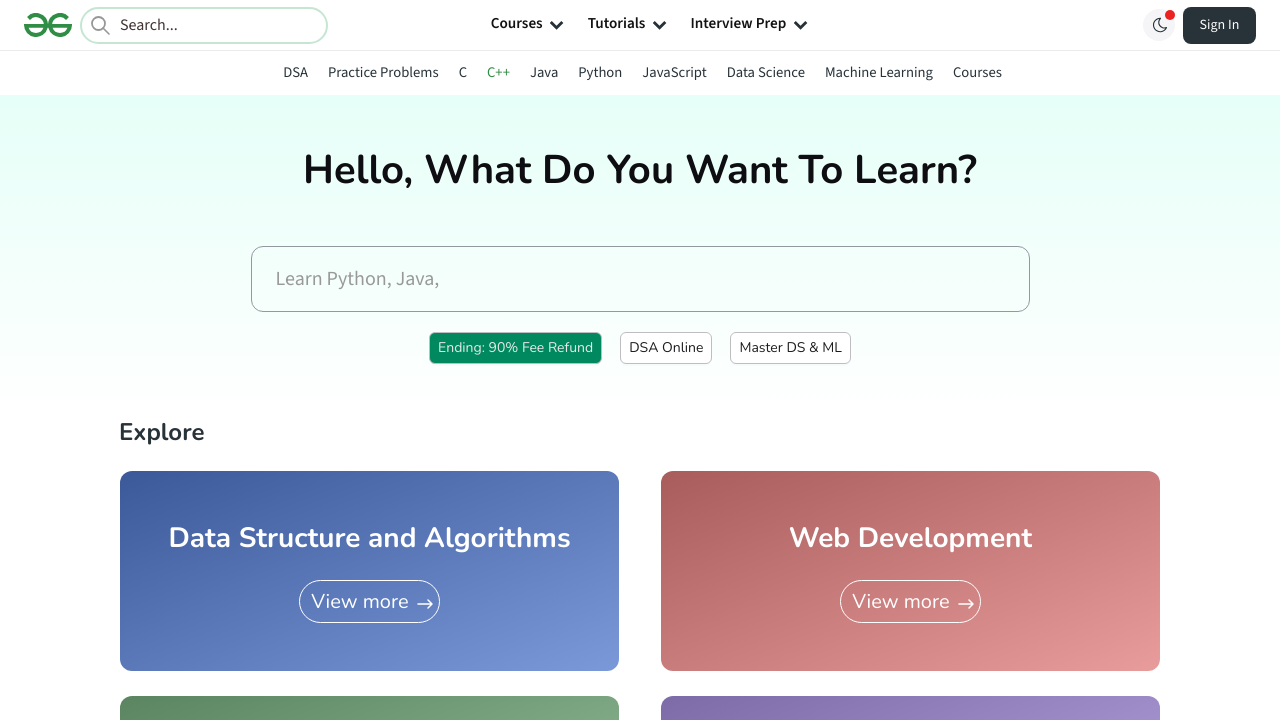

Retrieved menu item 4 reference
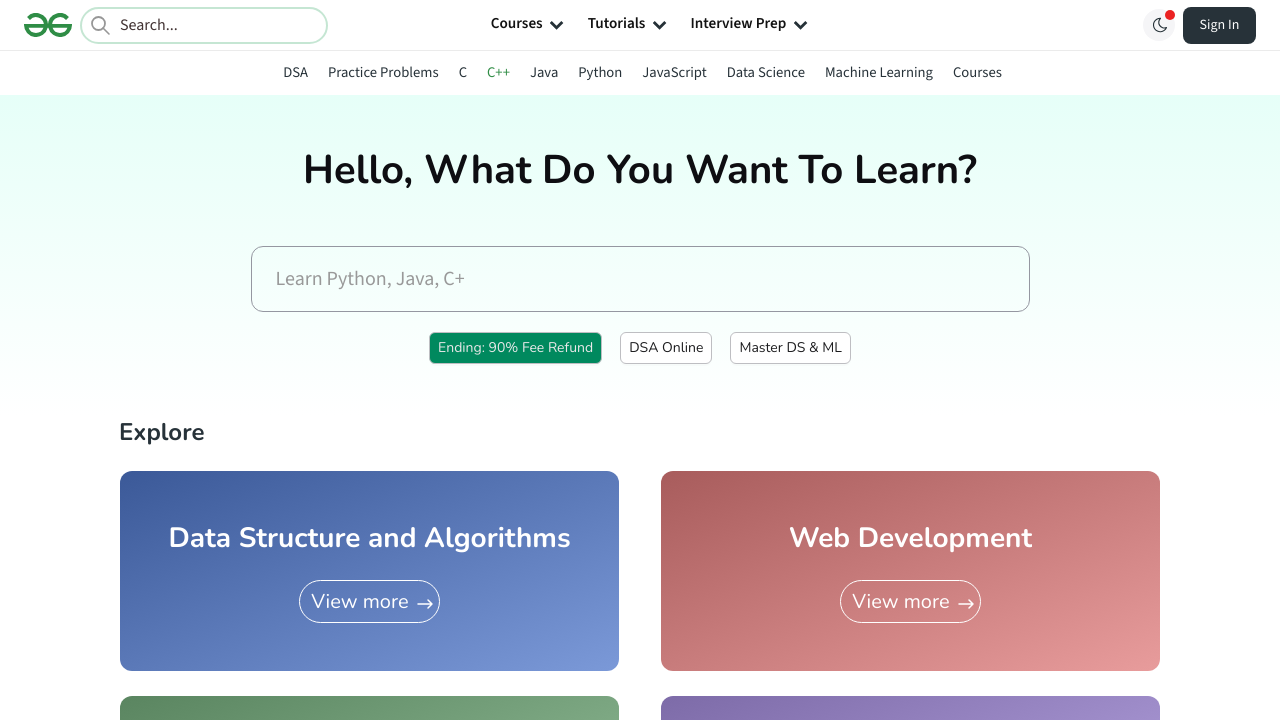

Ctrl+Clicked menu item 4 to open in new tab at (544, 73) on #secondarySubHeader ul li >> nth=4
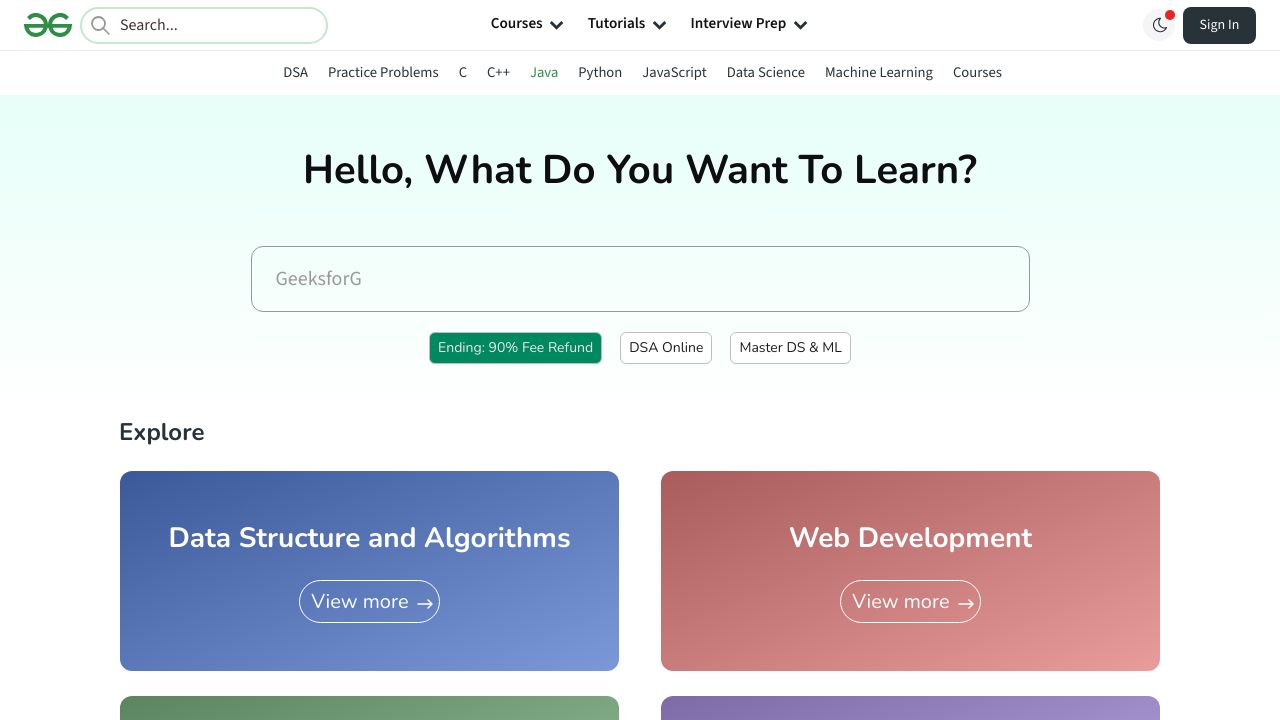

Waited 2 seconds for new tab to open
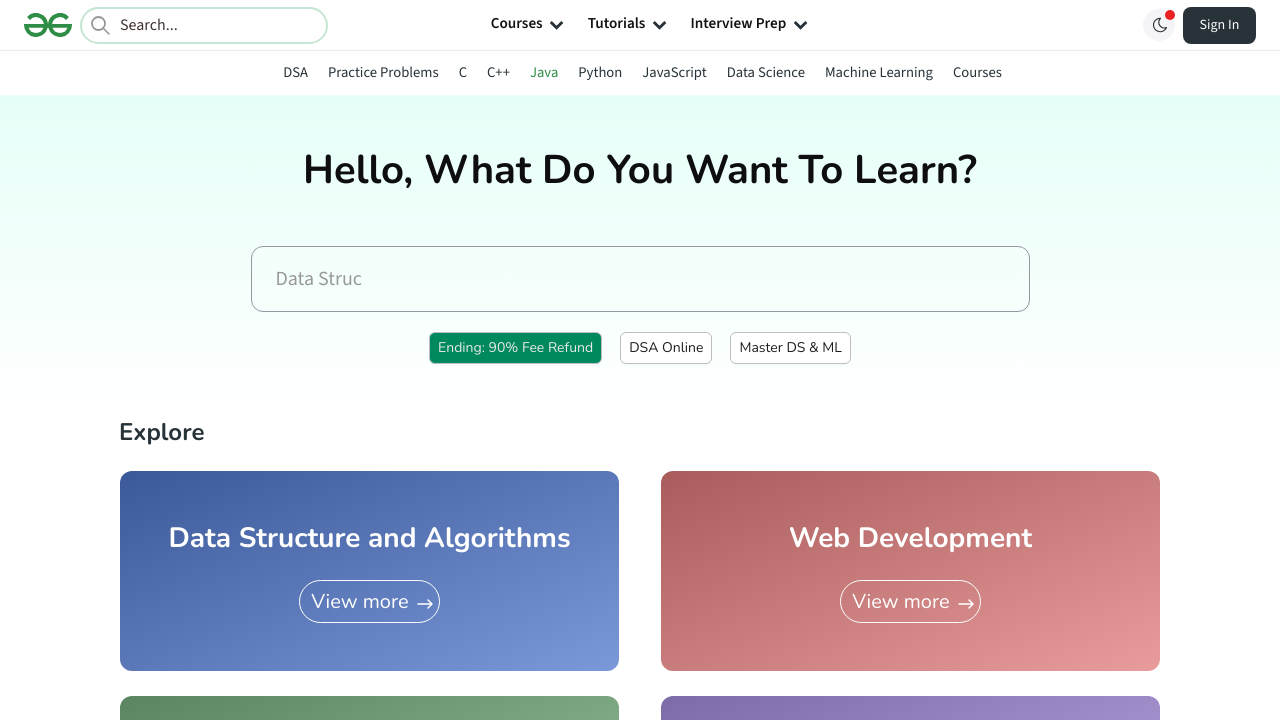

Retrieved all open tabs (total: 2)
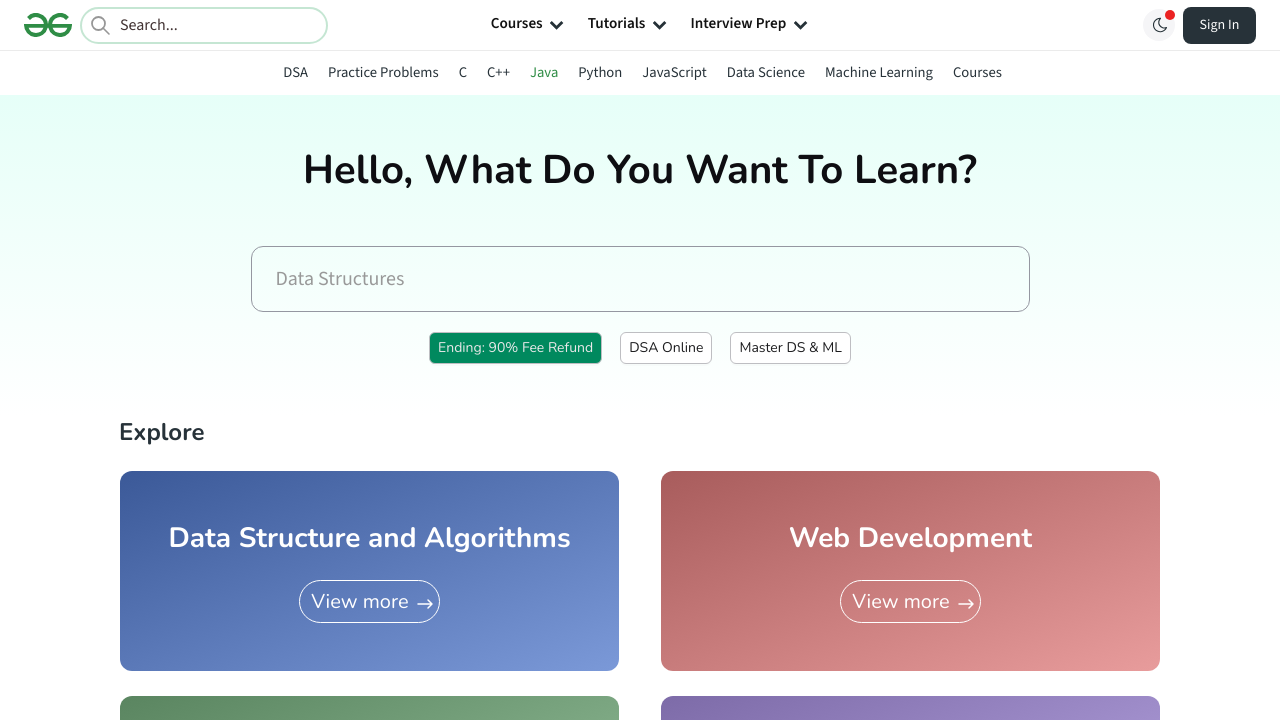

Switched to newly opened tab
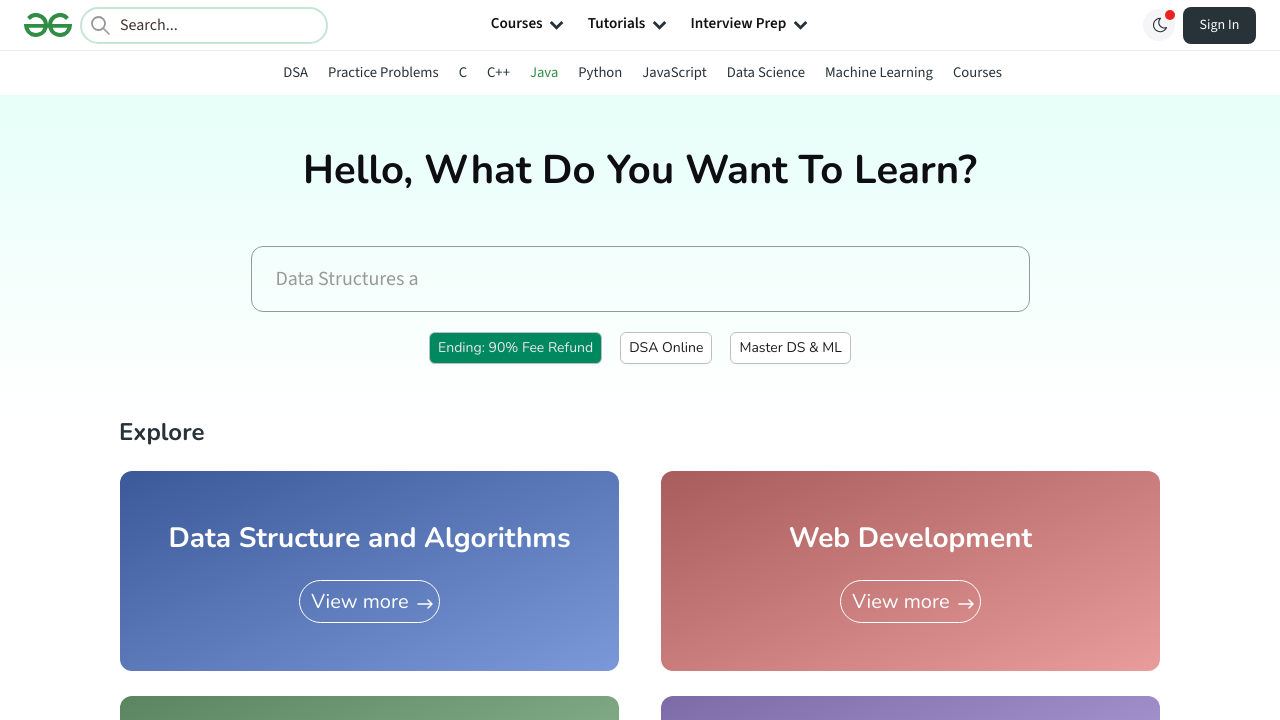

New tab page content loaded (domcontentloaded)
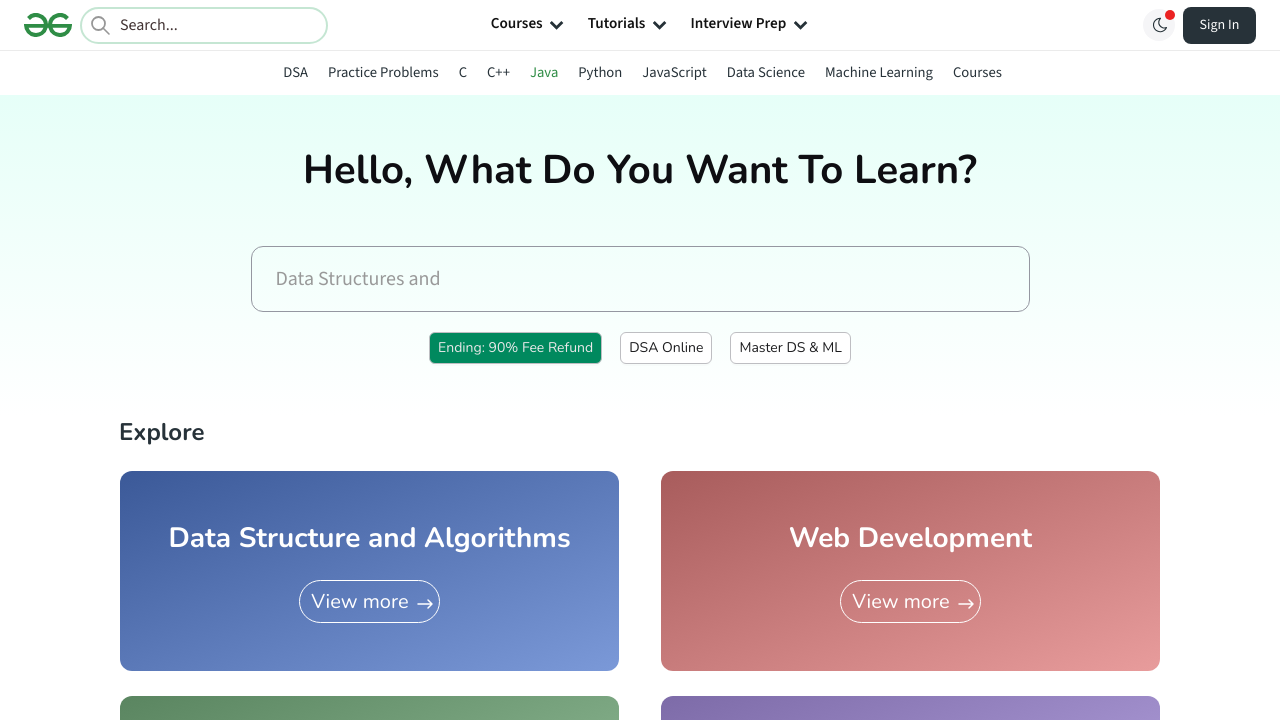

Closed the new tab
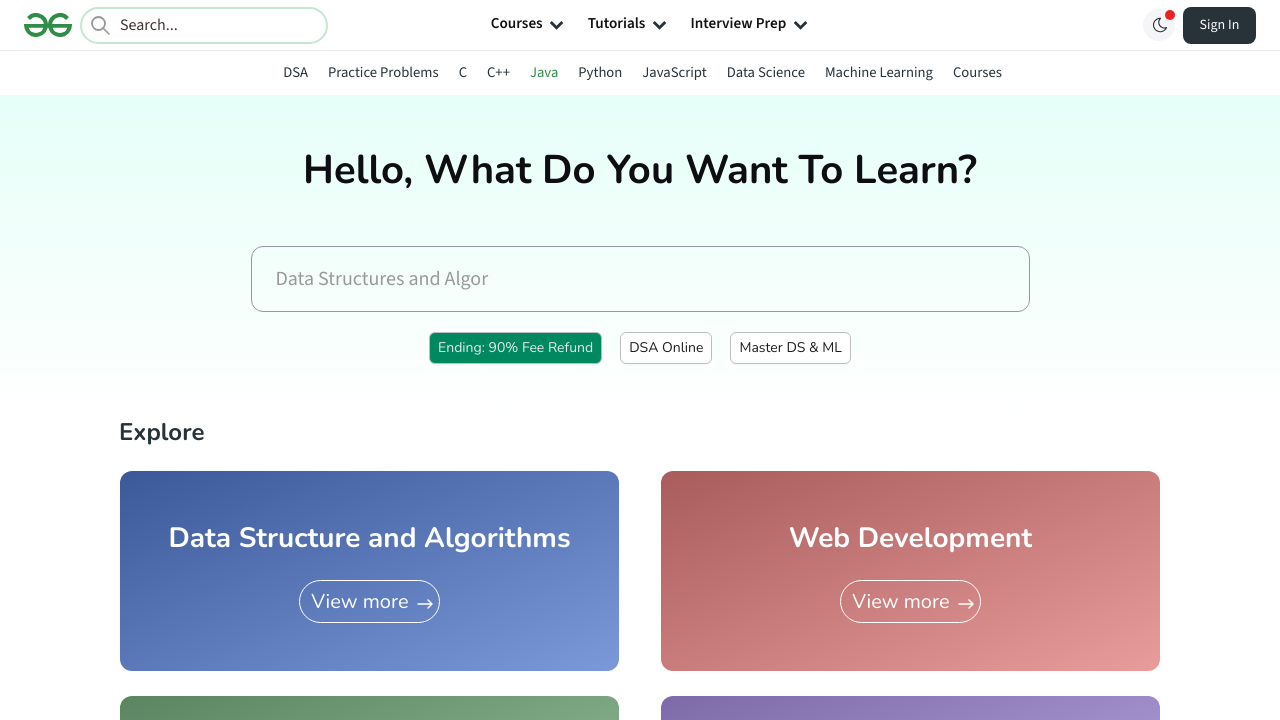

Retrieved menu item 5 reference
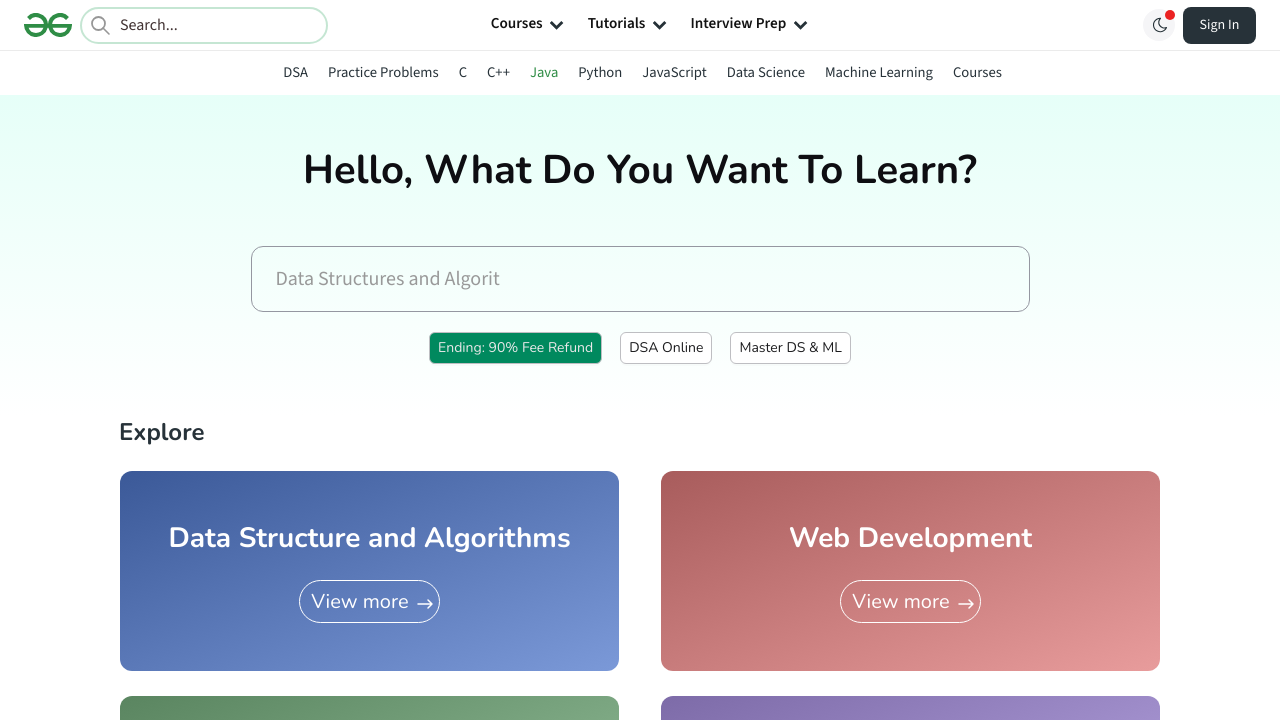

Ctrl+Clicked menu item 5 to open in new tab at (600, 73) on #secondarySubHeader ul li >> nth=5
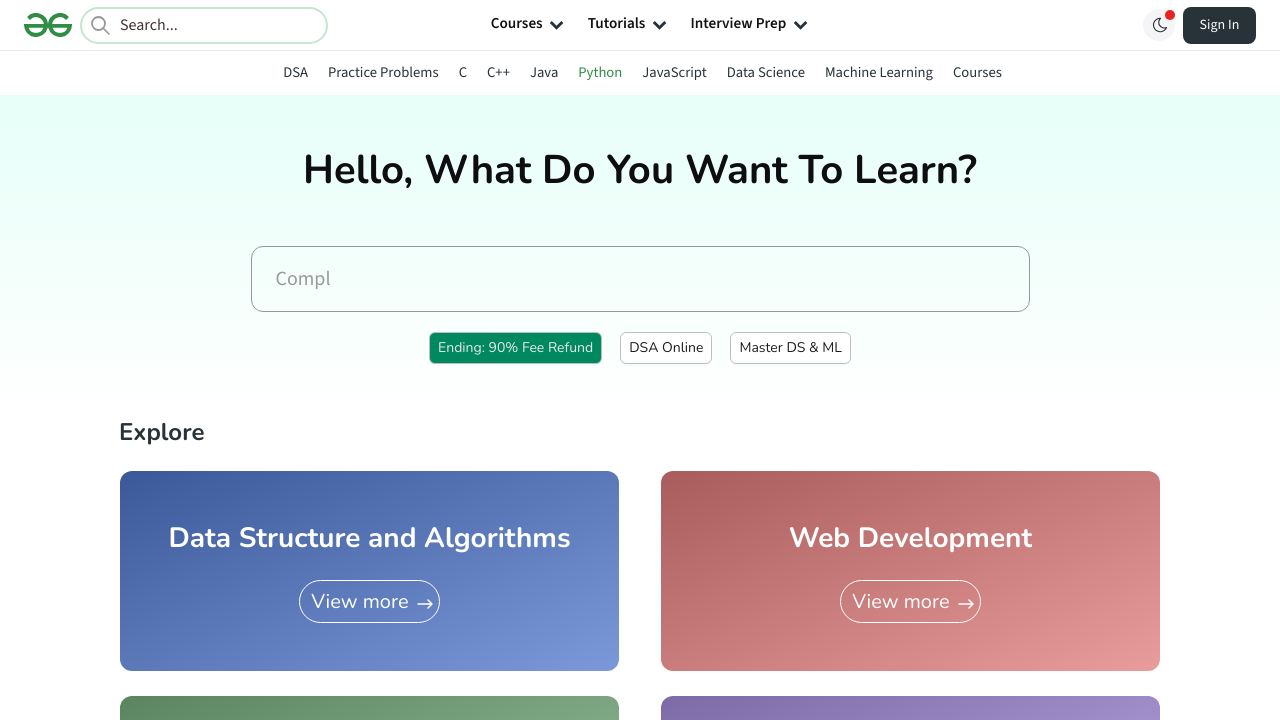

Waited 2 seconds for new tab to open
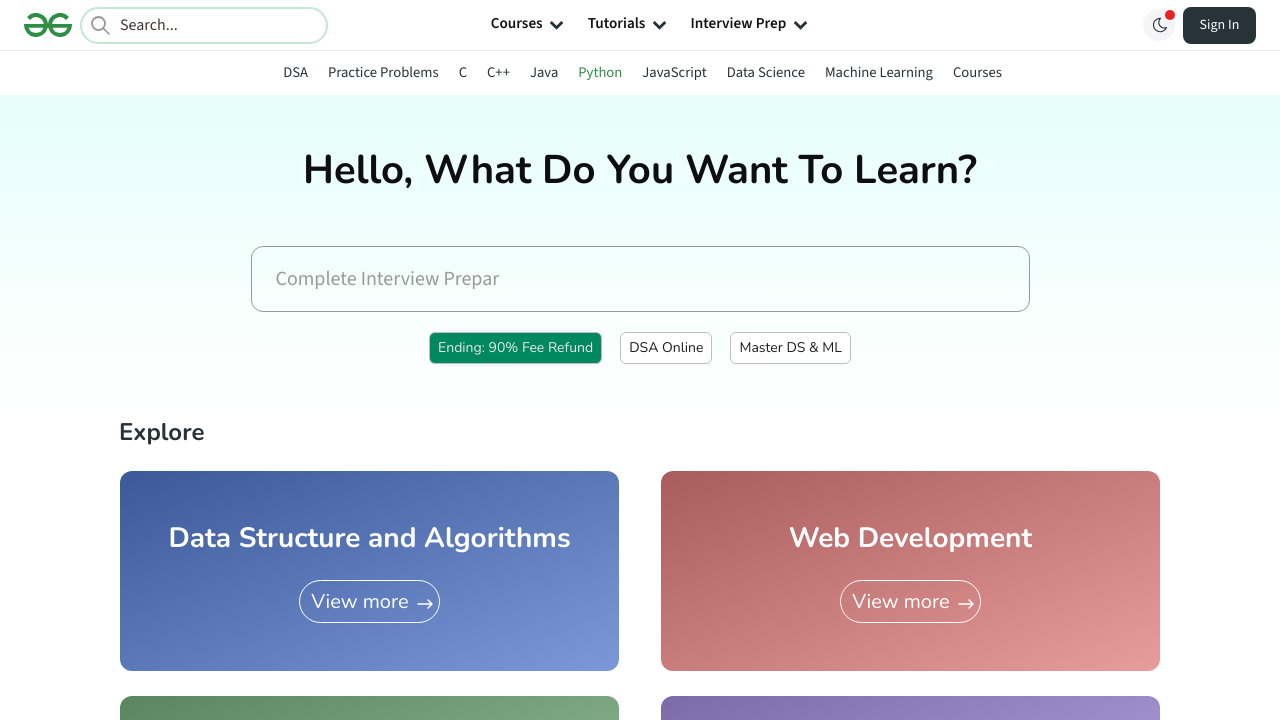

Retrieved all open tabs (total: 2)
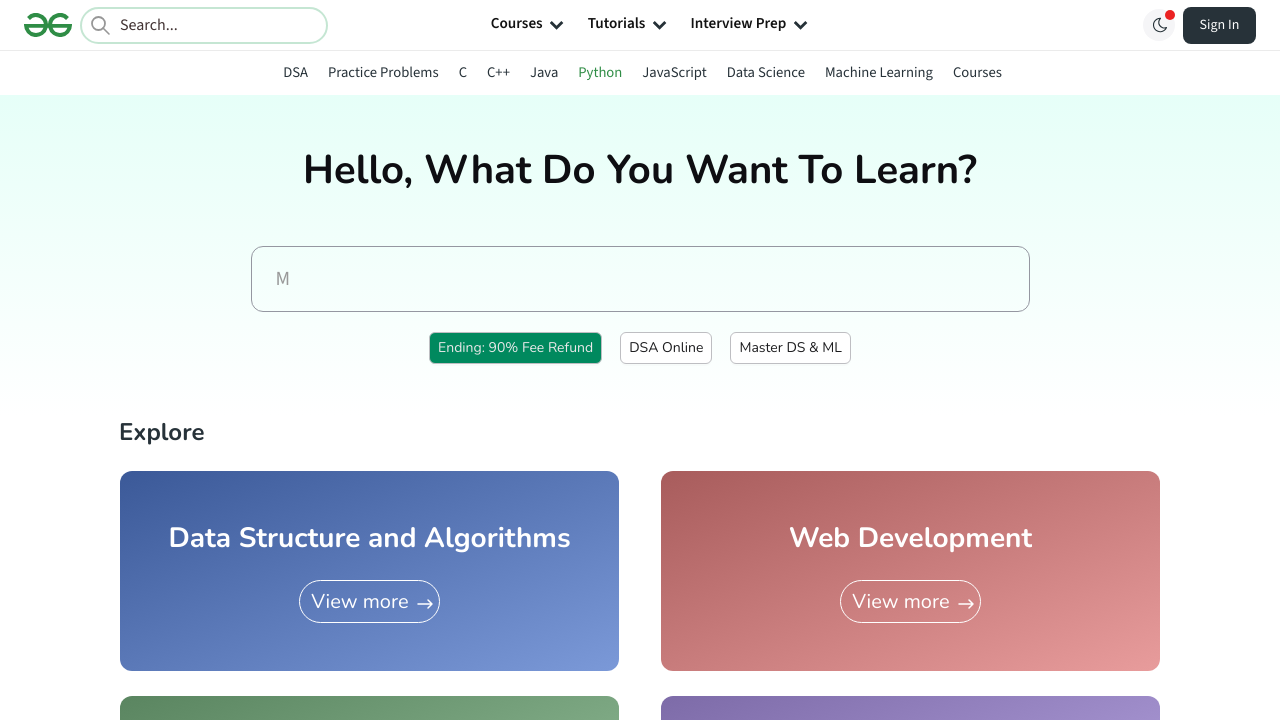

Switched to newly opened tab
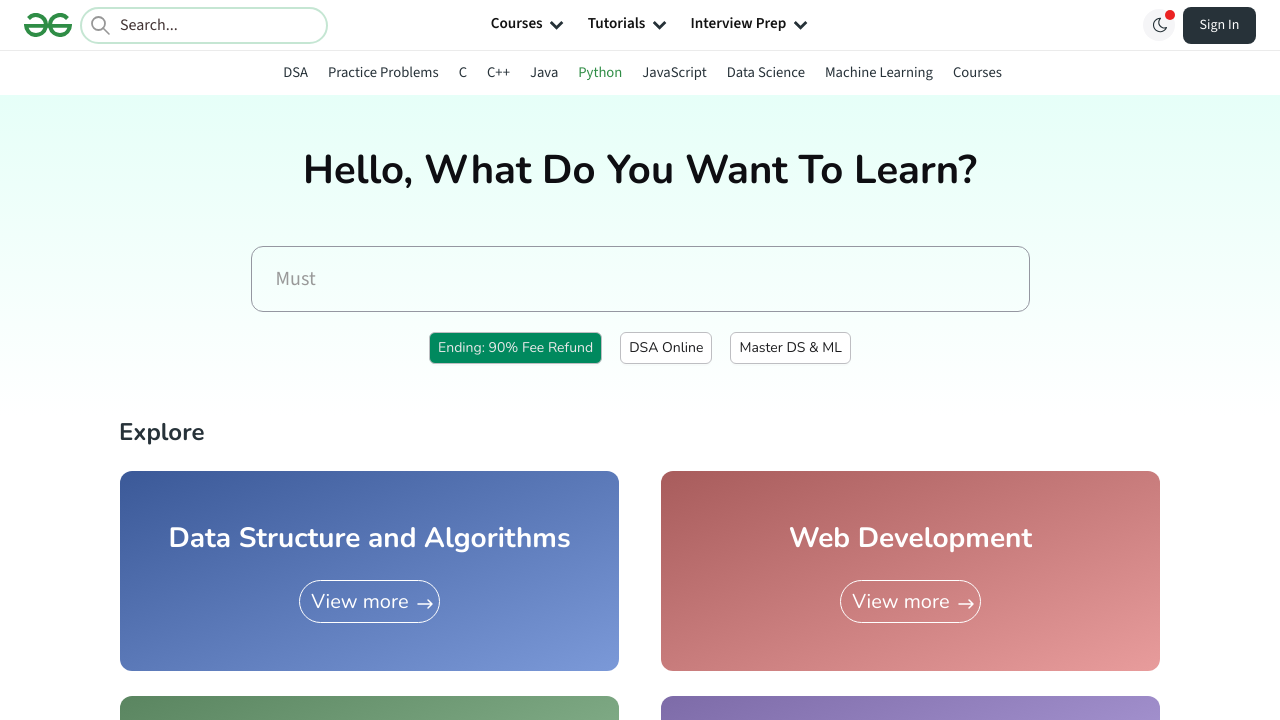

New tab page content loaded (domcontentloaded)
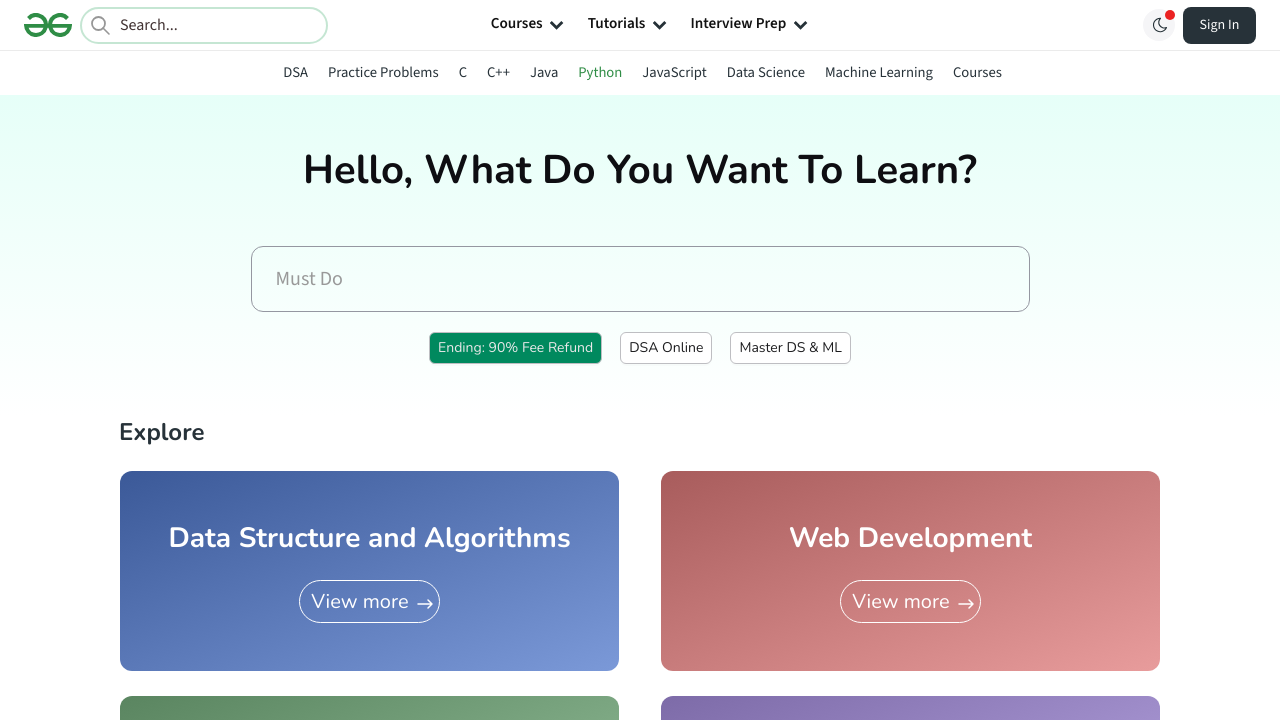

Closed the new tab
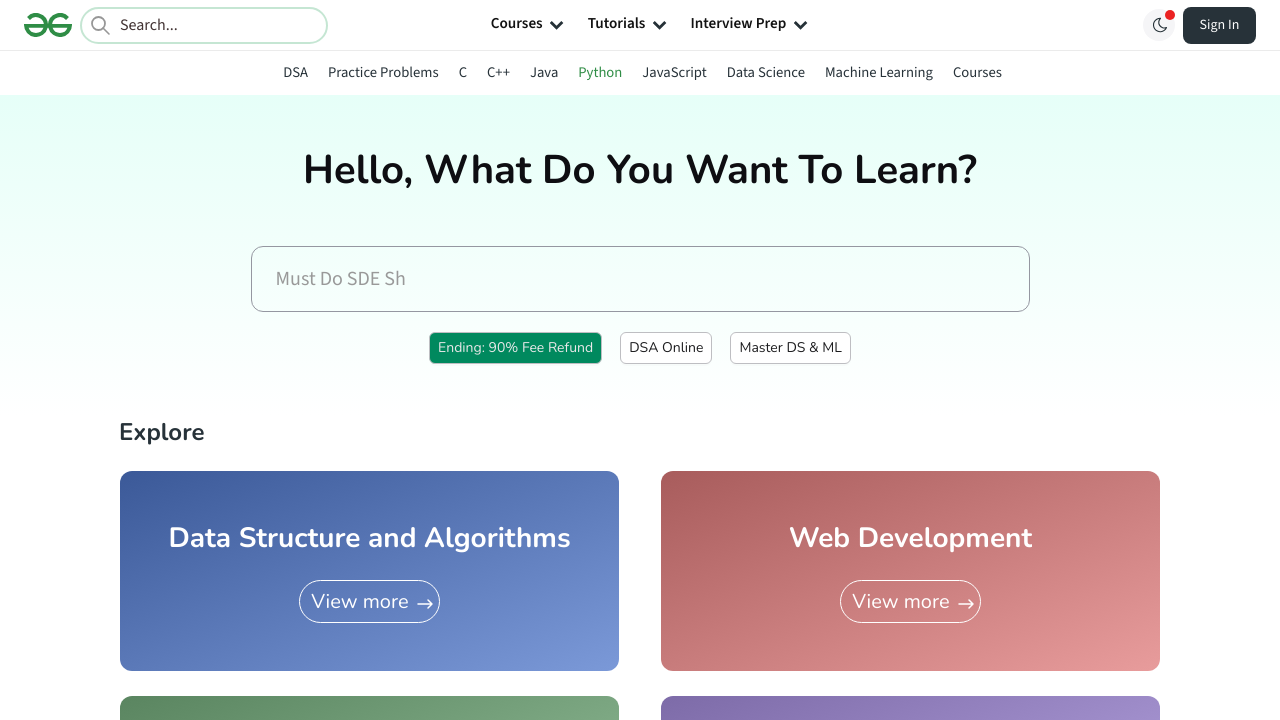

Retrieved menu item 6 reference
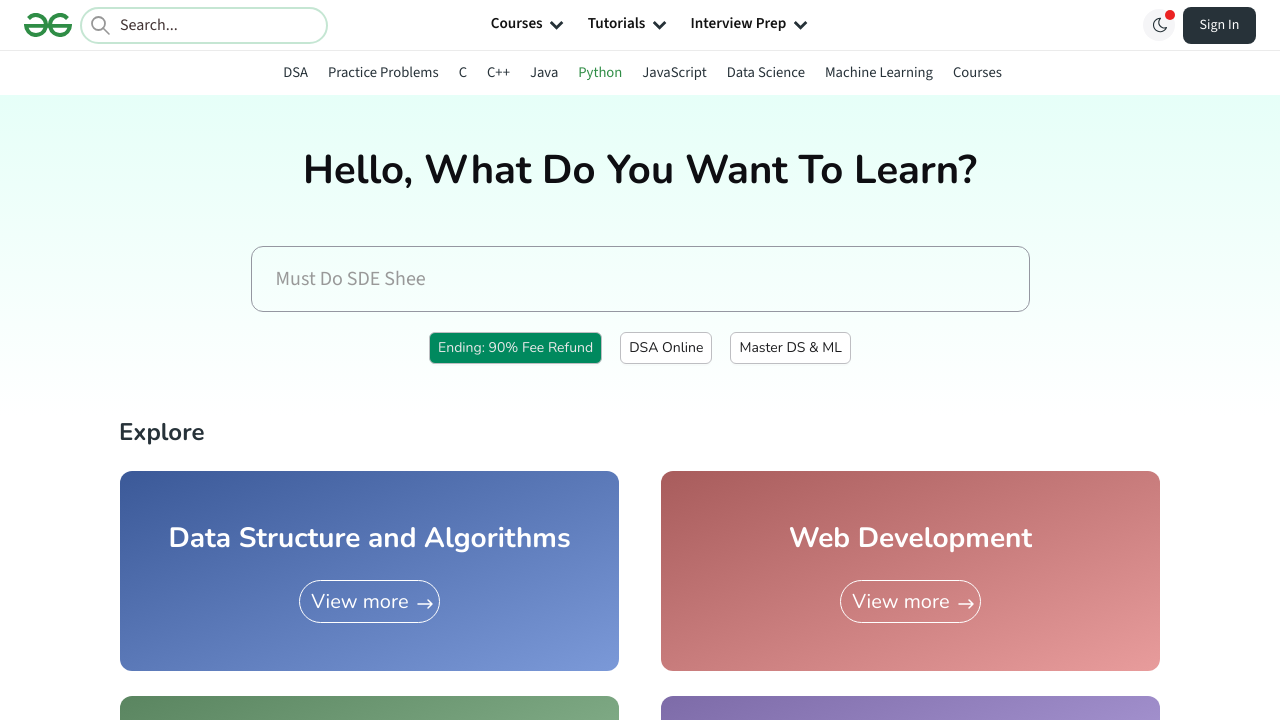

Ctrl+Clicked menu item 6 to open in new tab at (675, 73) on #secondarySubHeader ul li >> nth=6
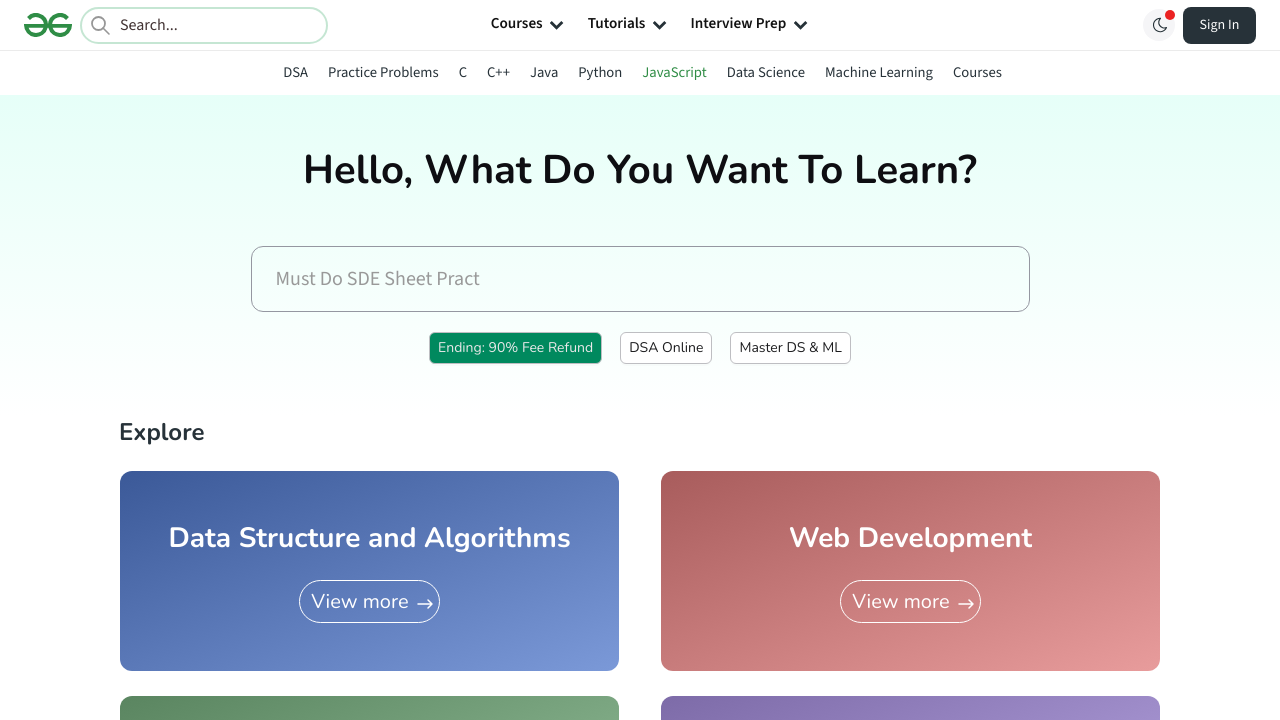

Waited 2 seconds for new tab to open
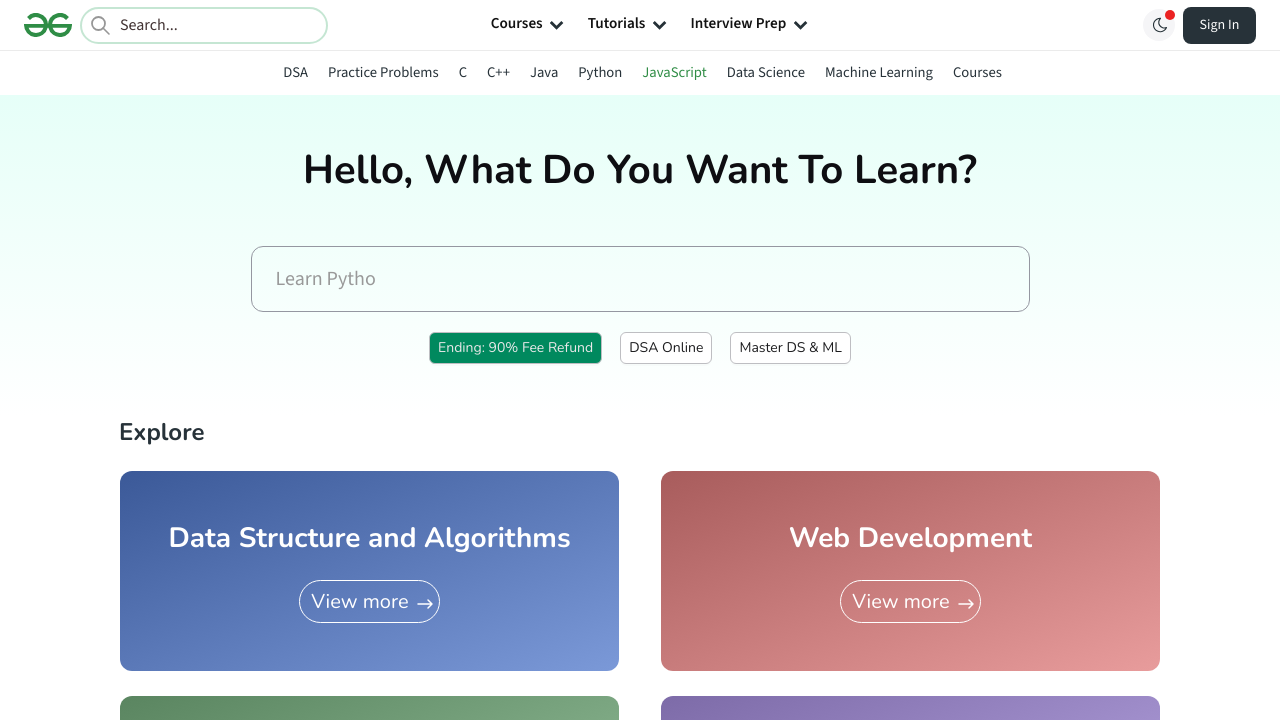

Retrieved all open tabs (total: 2)
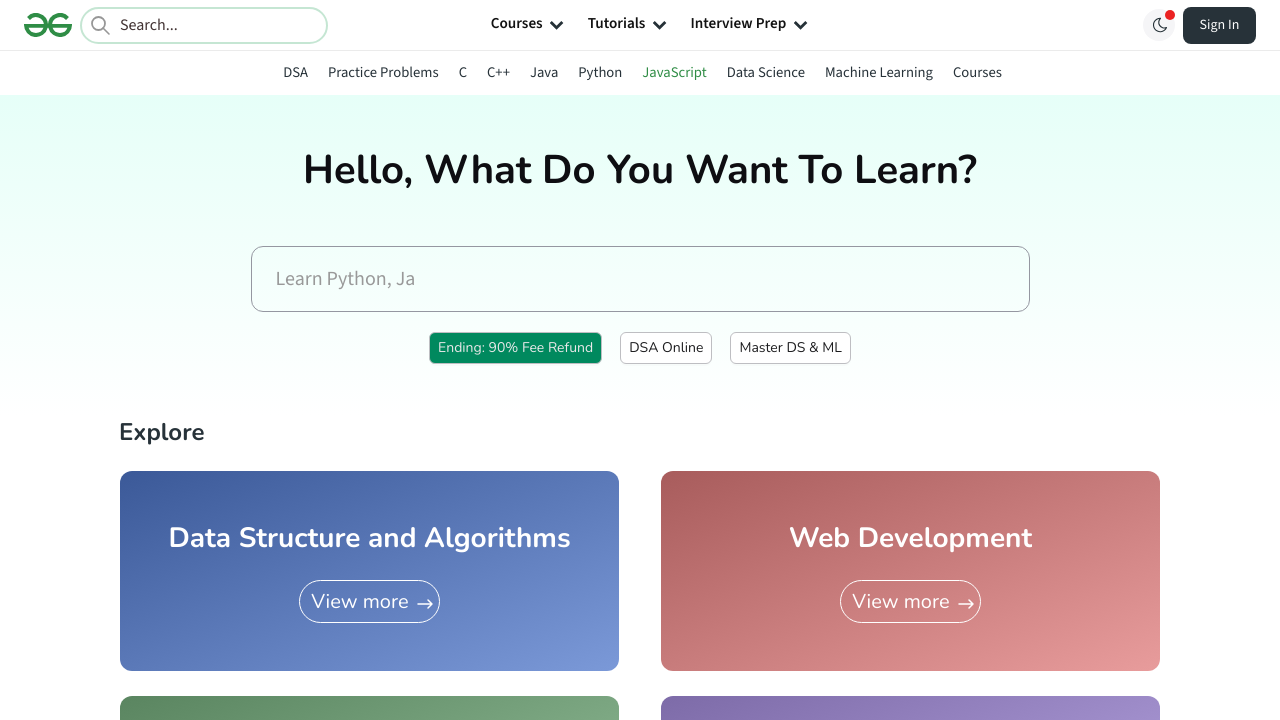

Switched to newly opened tab
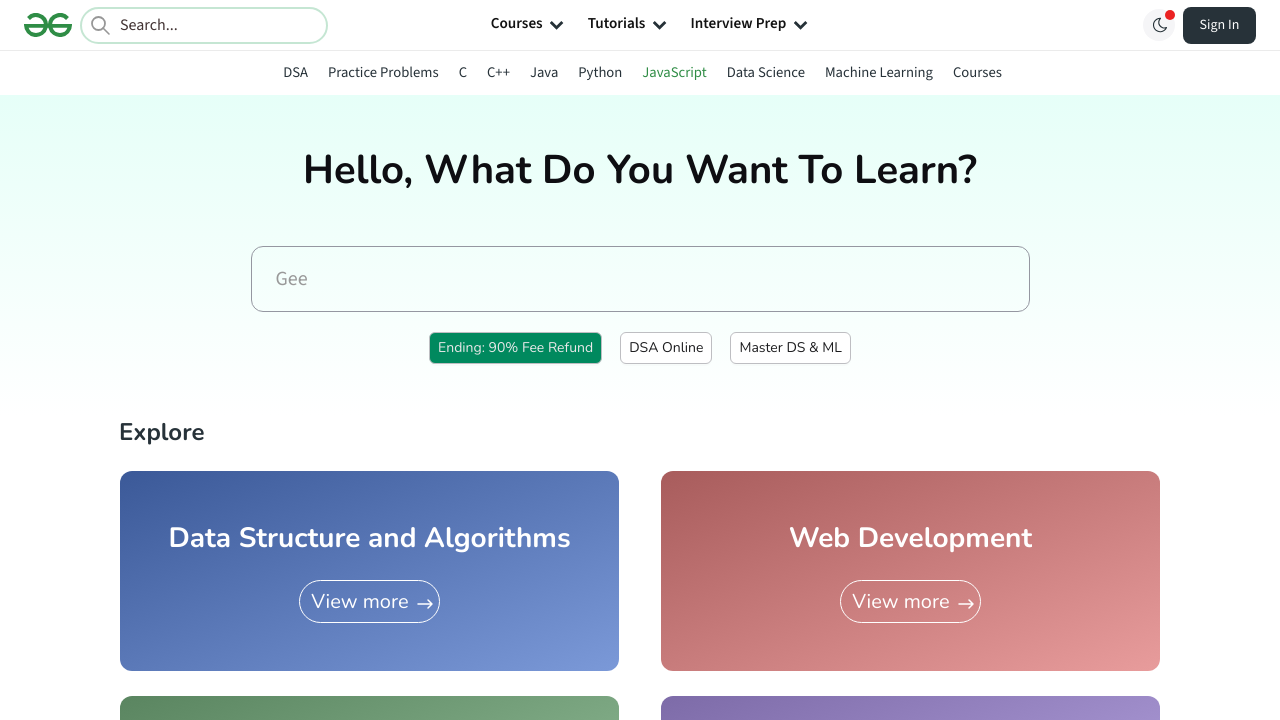

New tab page content loaded (domcontentloaded)
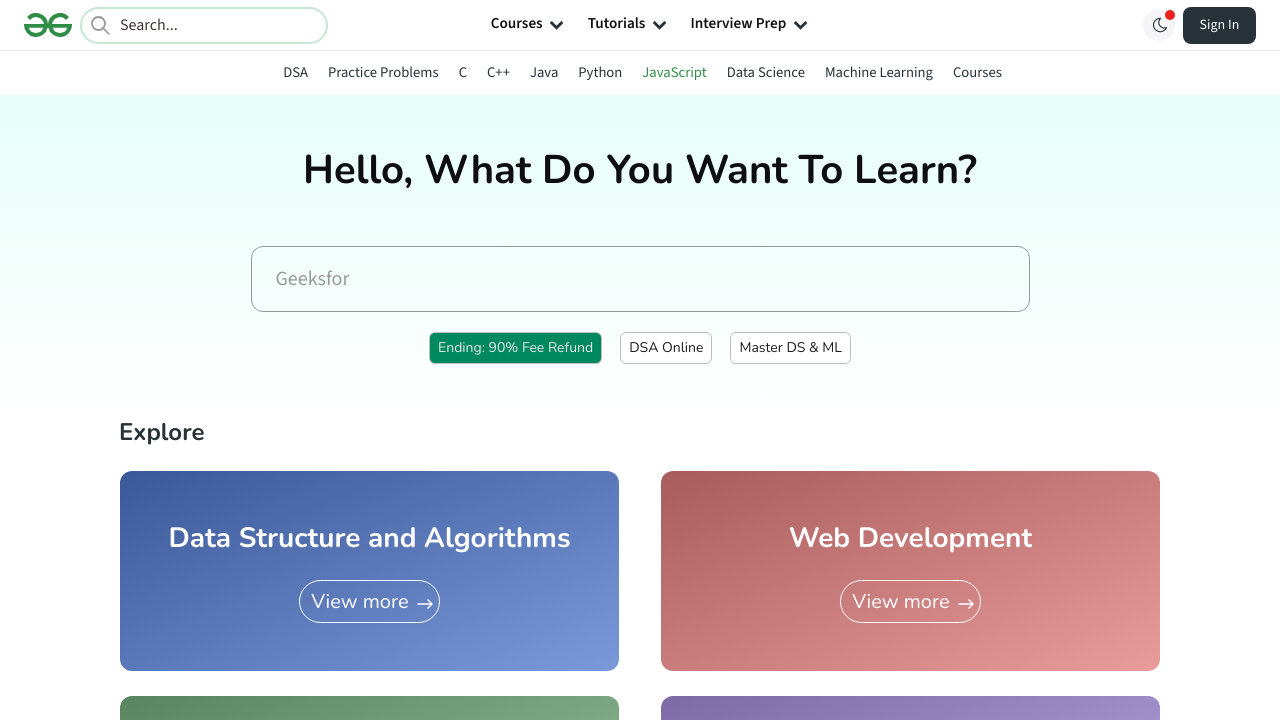

Closed the new tab
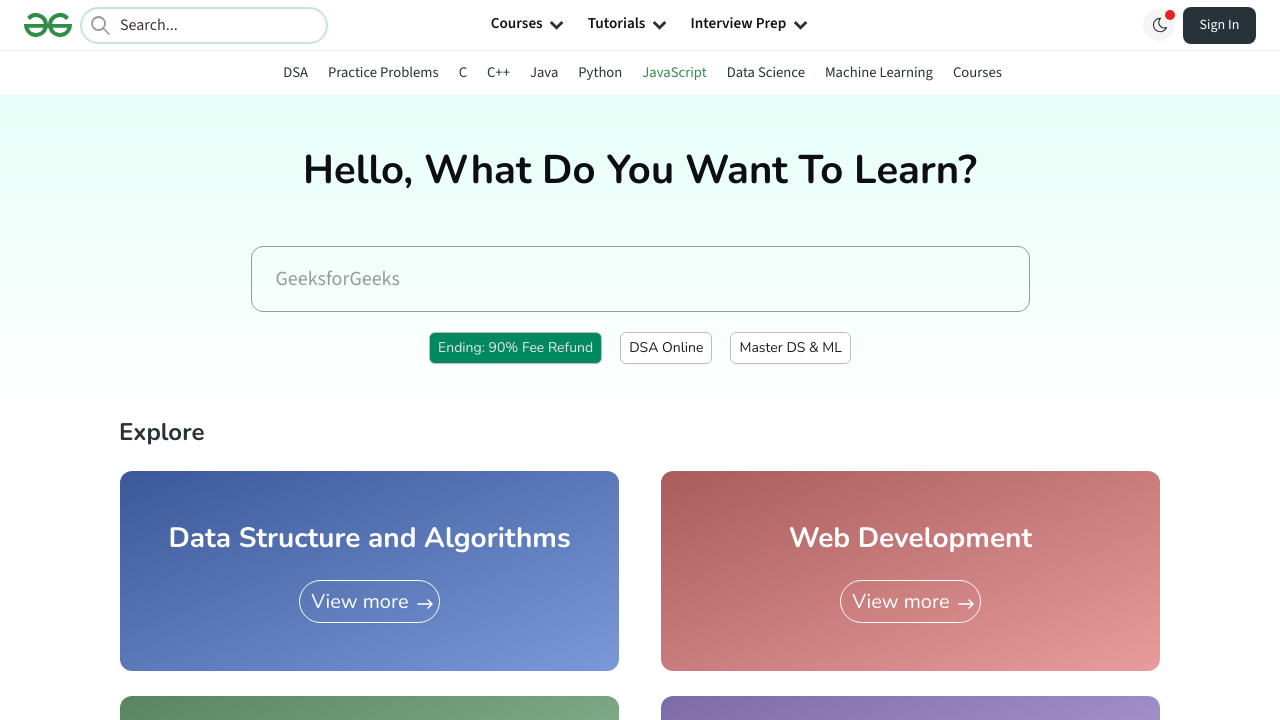

Retrieved menu item 7 reference
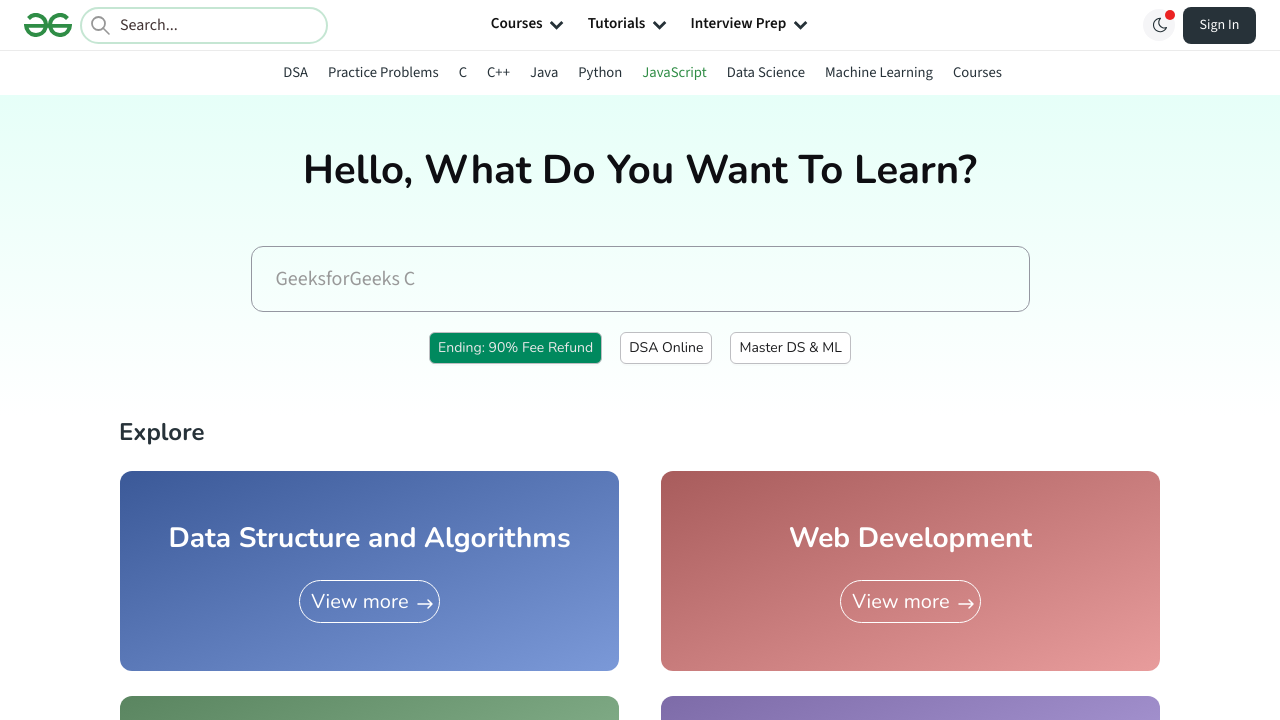

Ctrl+Clicked menu item 7 to open in new tab at (766, 73) on #secondarySubHeader ul li >> nth=7
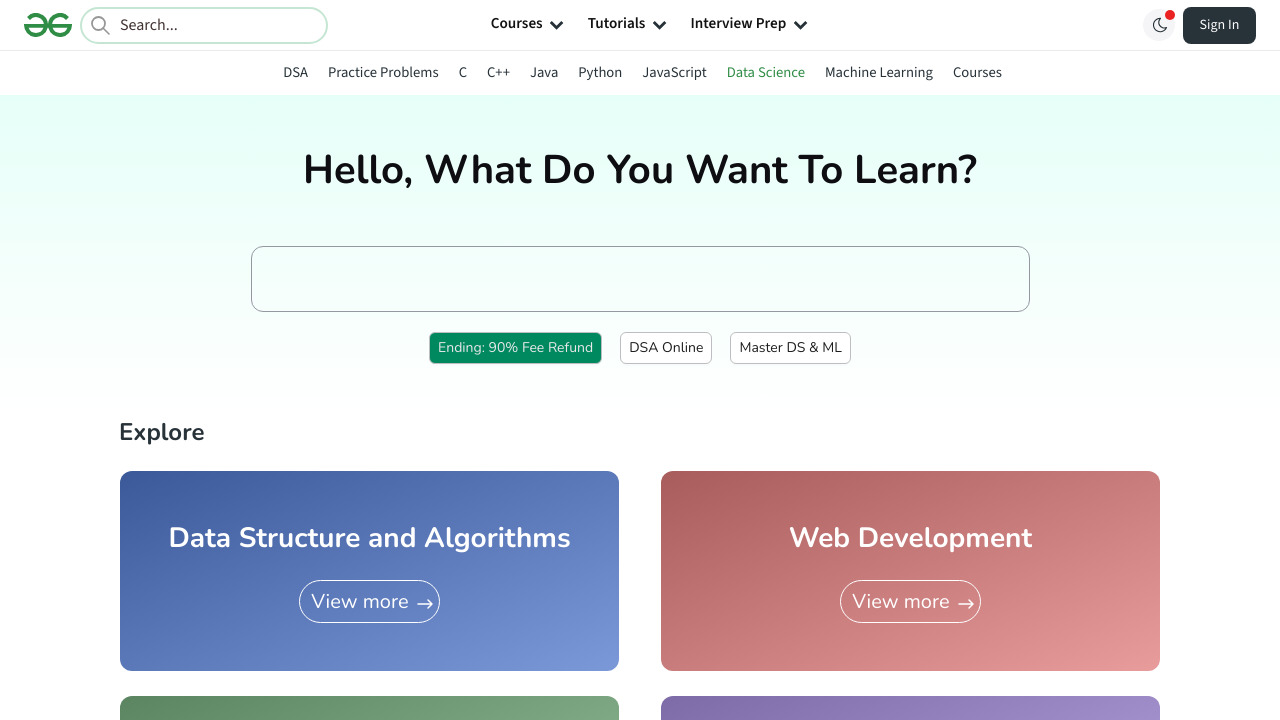

Waited 2 seconds for new tab to open
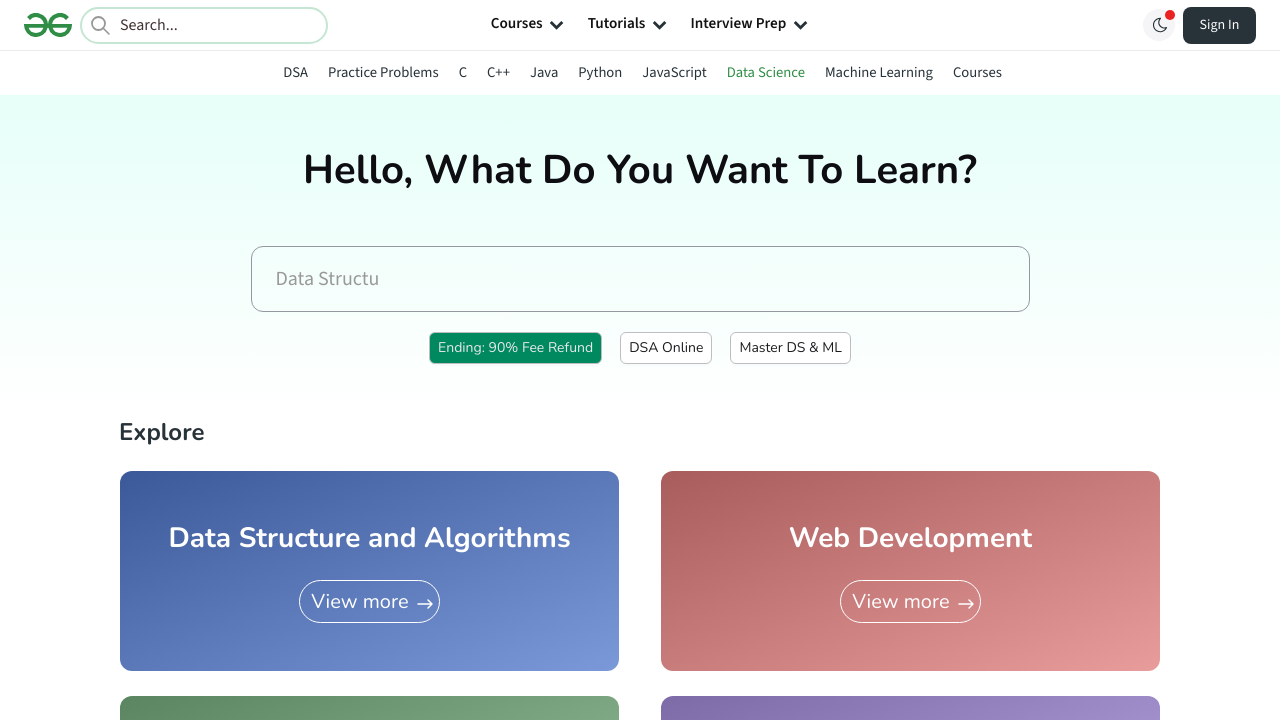

Retrieved all open tabs (total: 2)
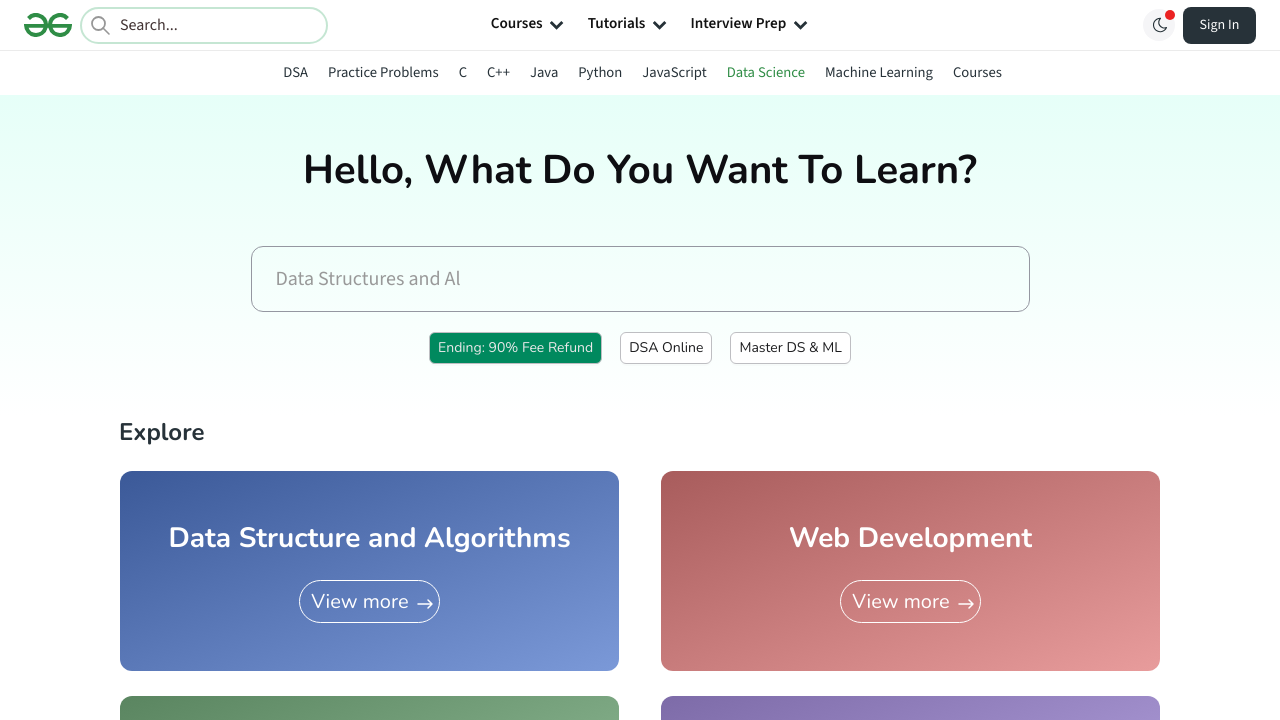

Switched to newly opened tab
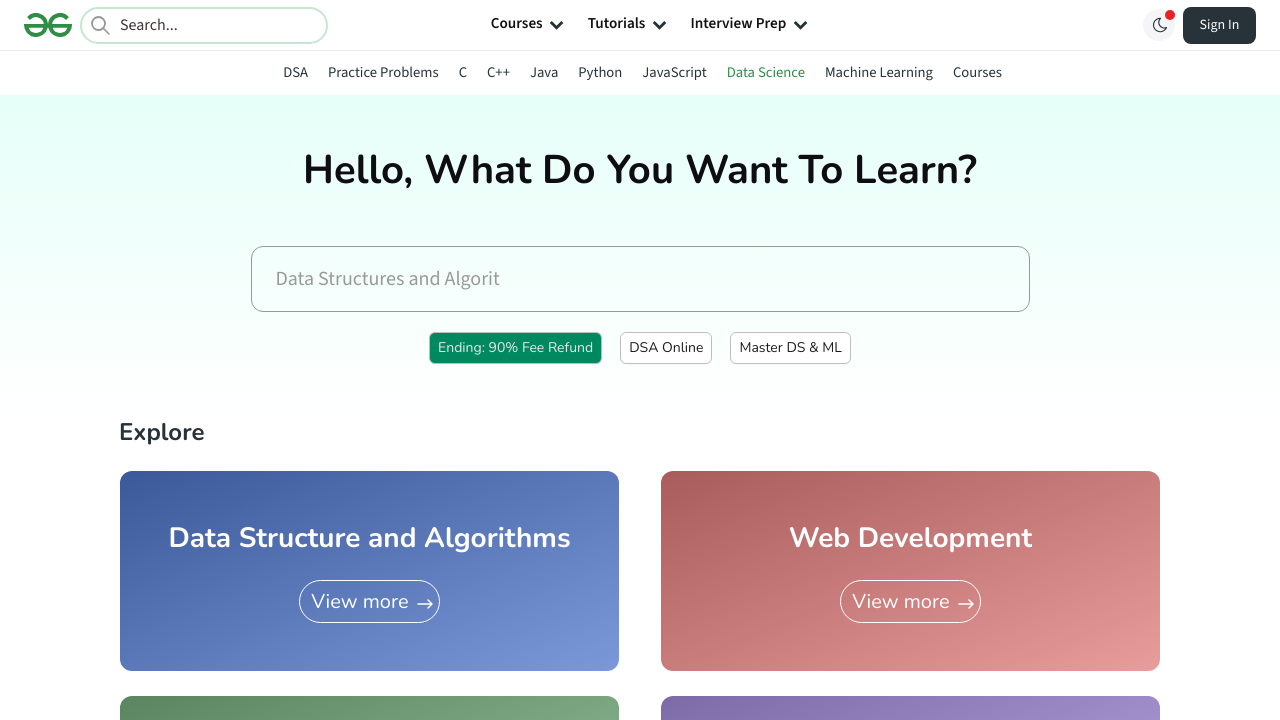

New tab page content loaded (domcontentloaded)
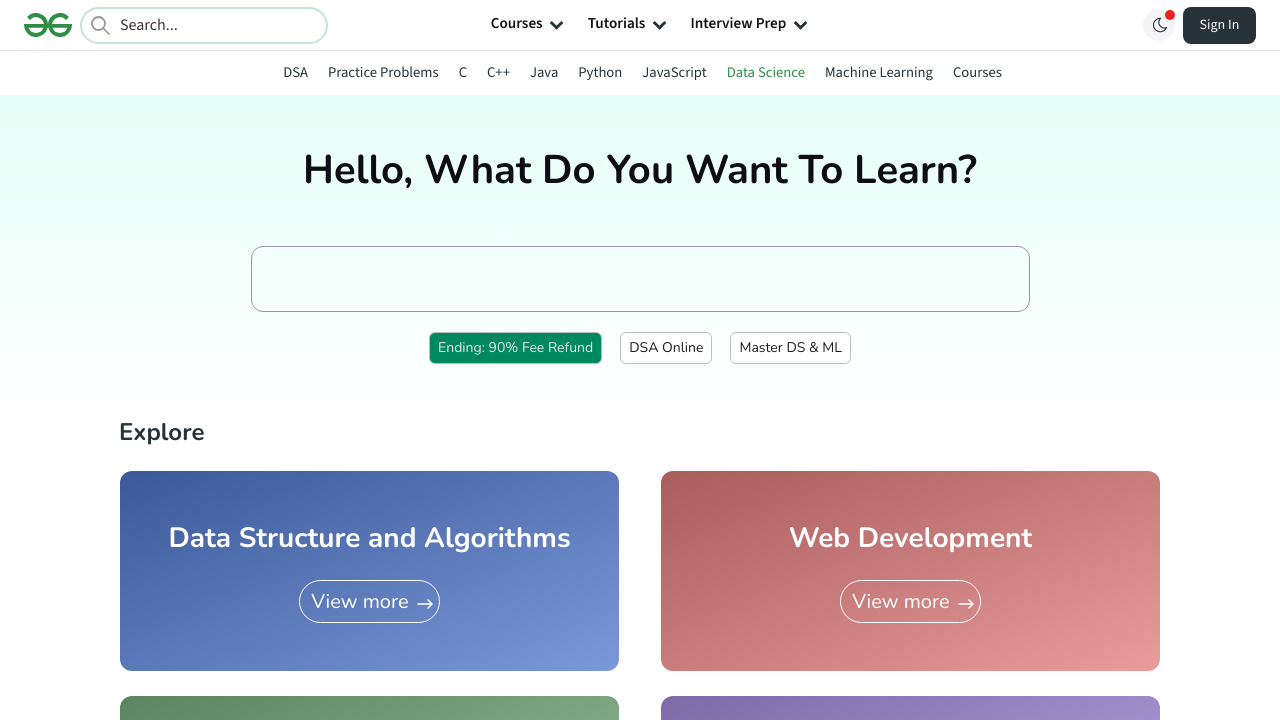

Closed the new tab
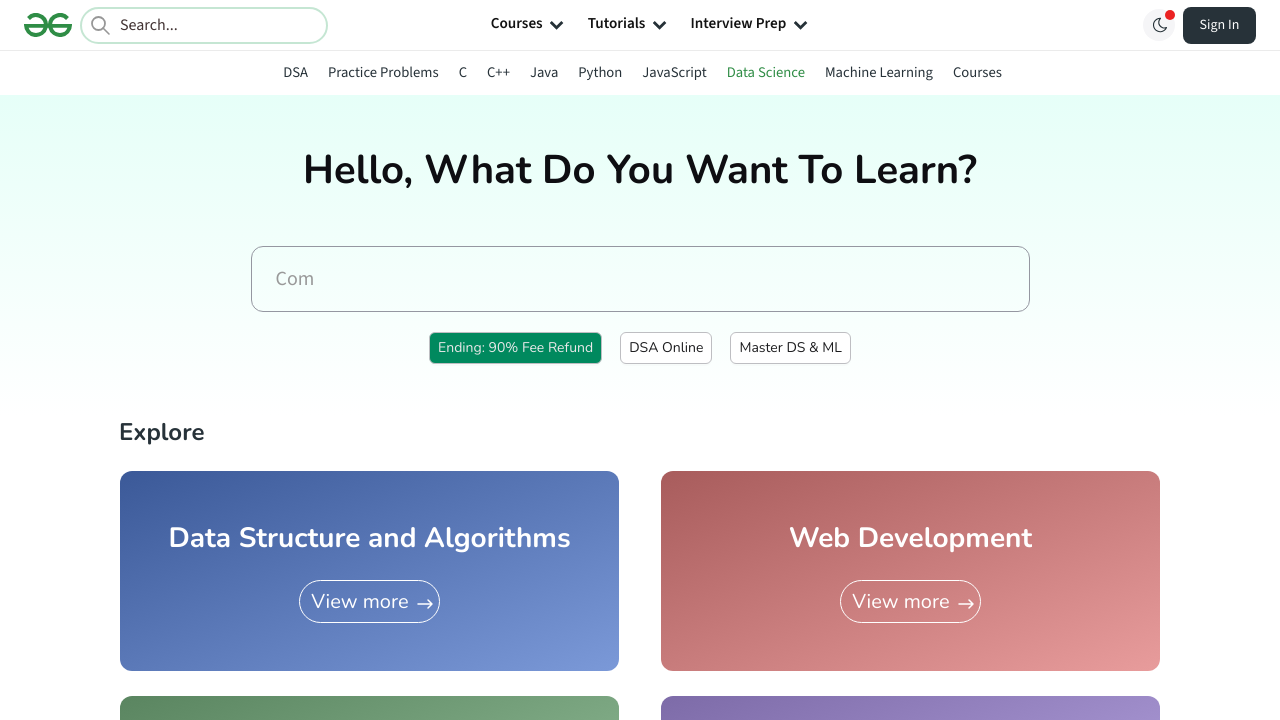

Retrieved menu item 8 reference
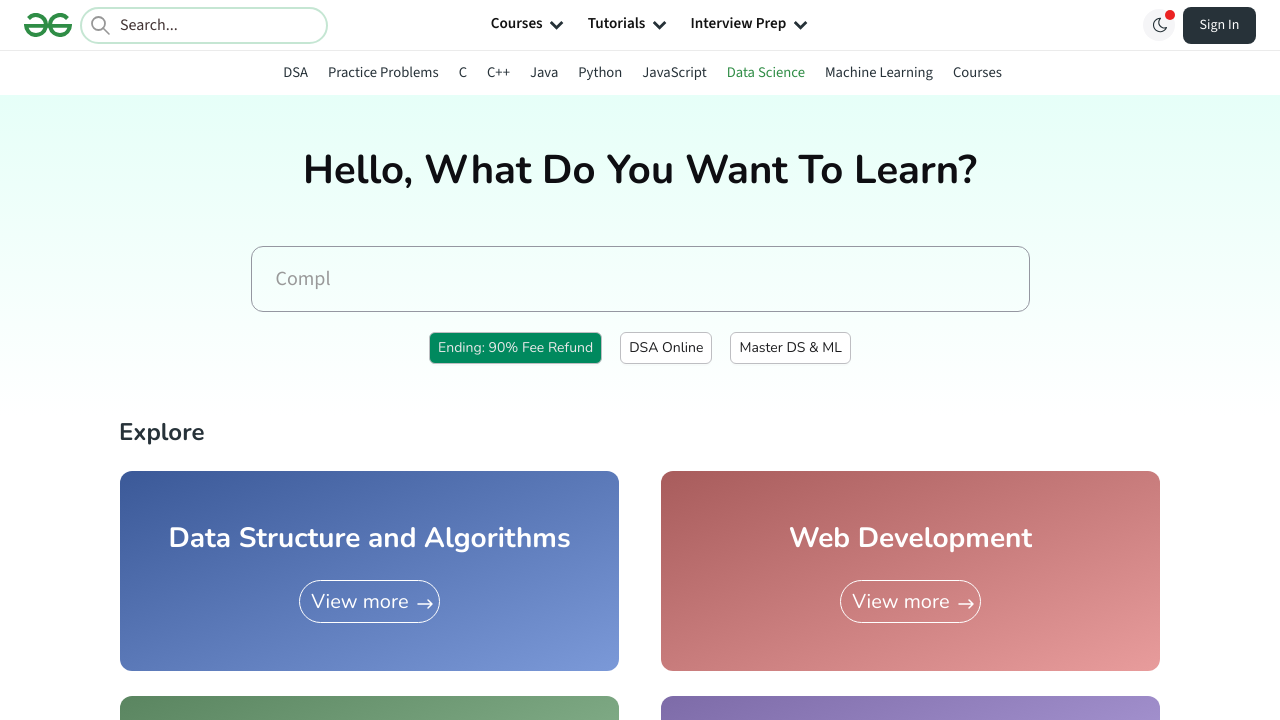

Ctrl+Clicked menu item 8 to open in new tab at (879, 73) on #secondarySubHeader ul li >> nth=8
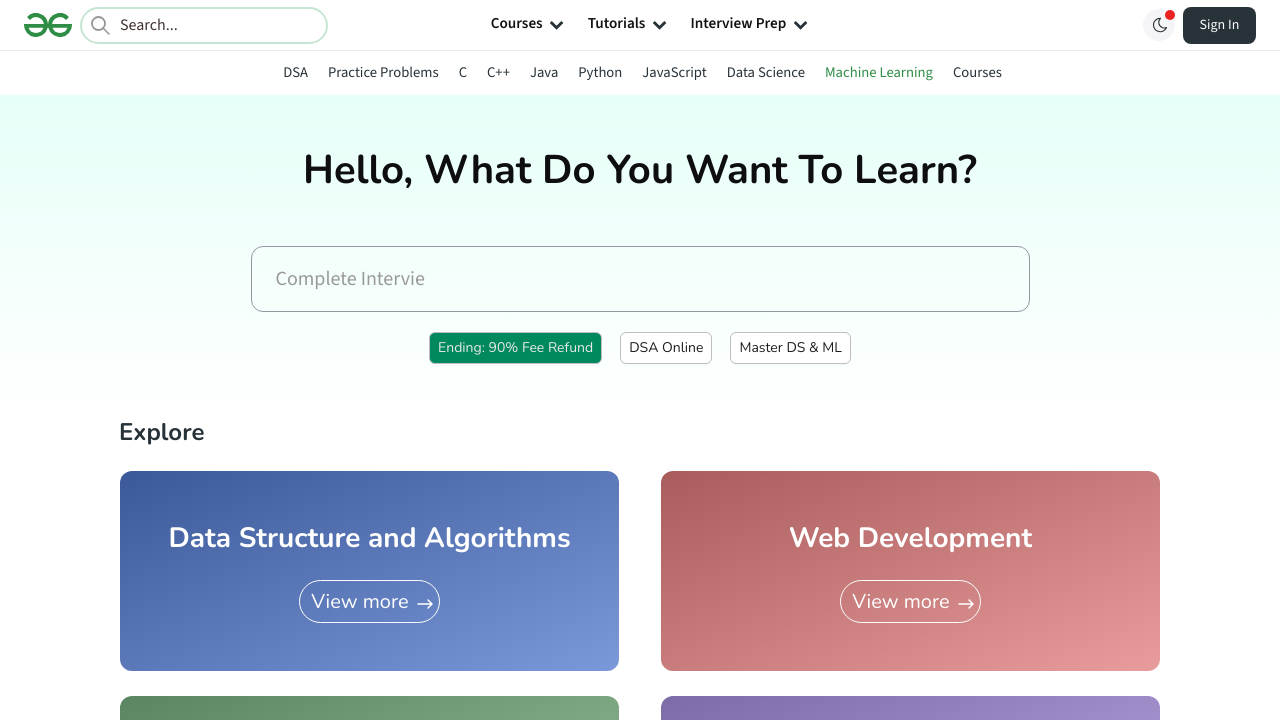

Waited 2 seconds for new tab to open
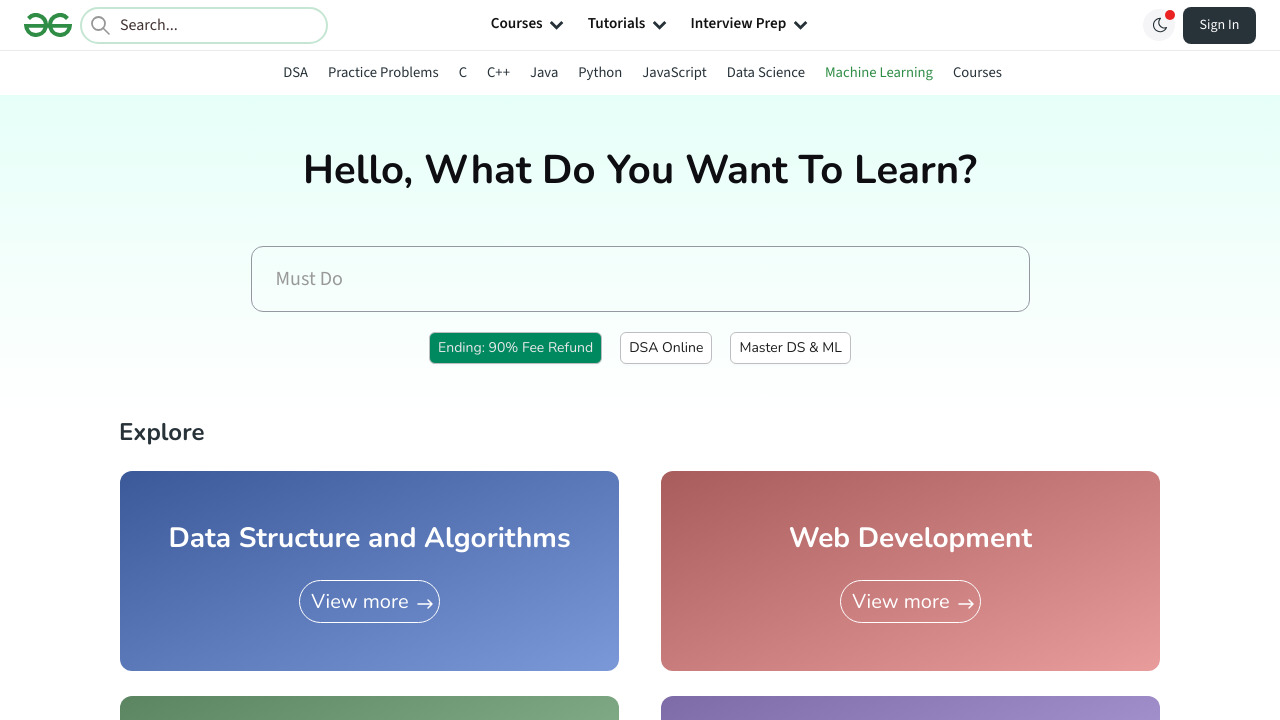

Retrieved all open tabs (total: 2)
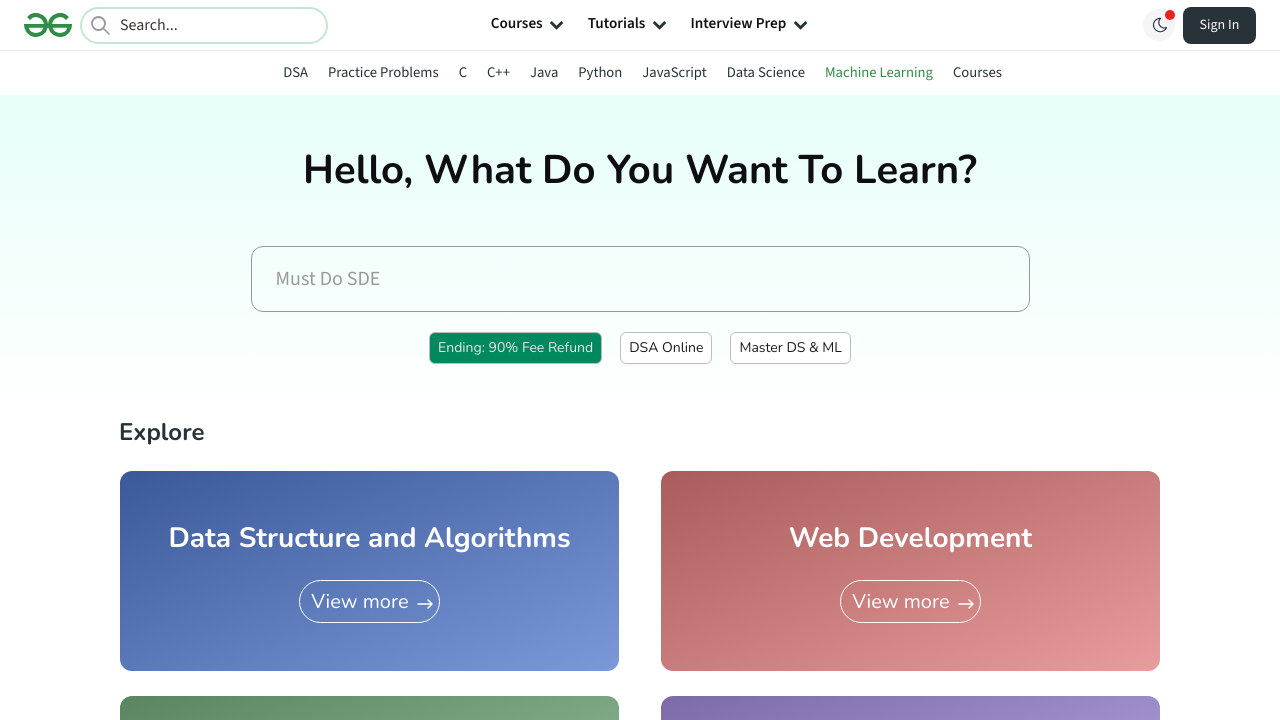

Switched to newly opened tab
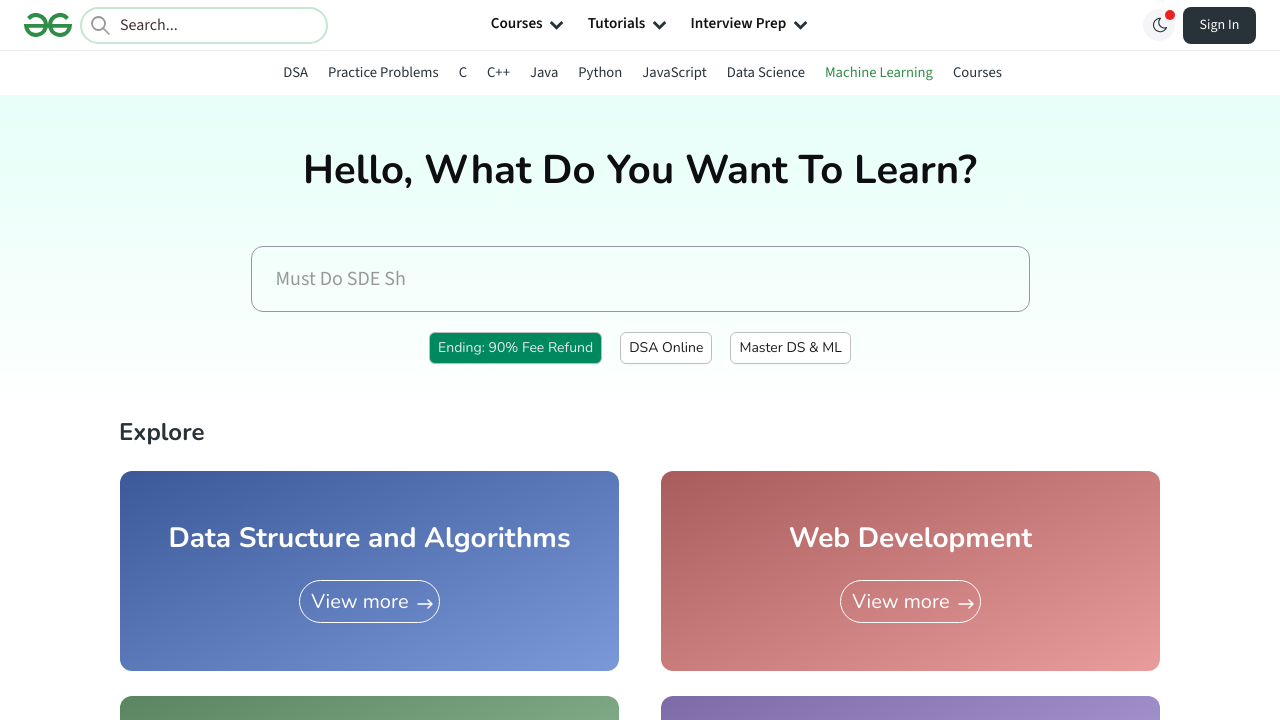

New tab page content loaded (domcontentloaded)
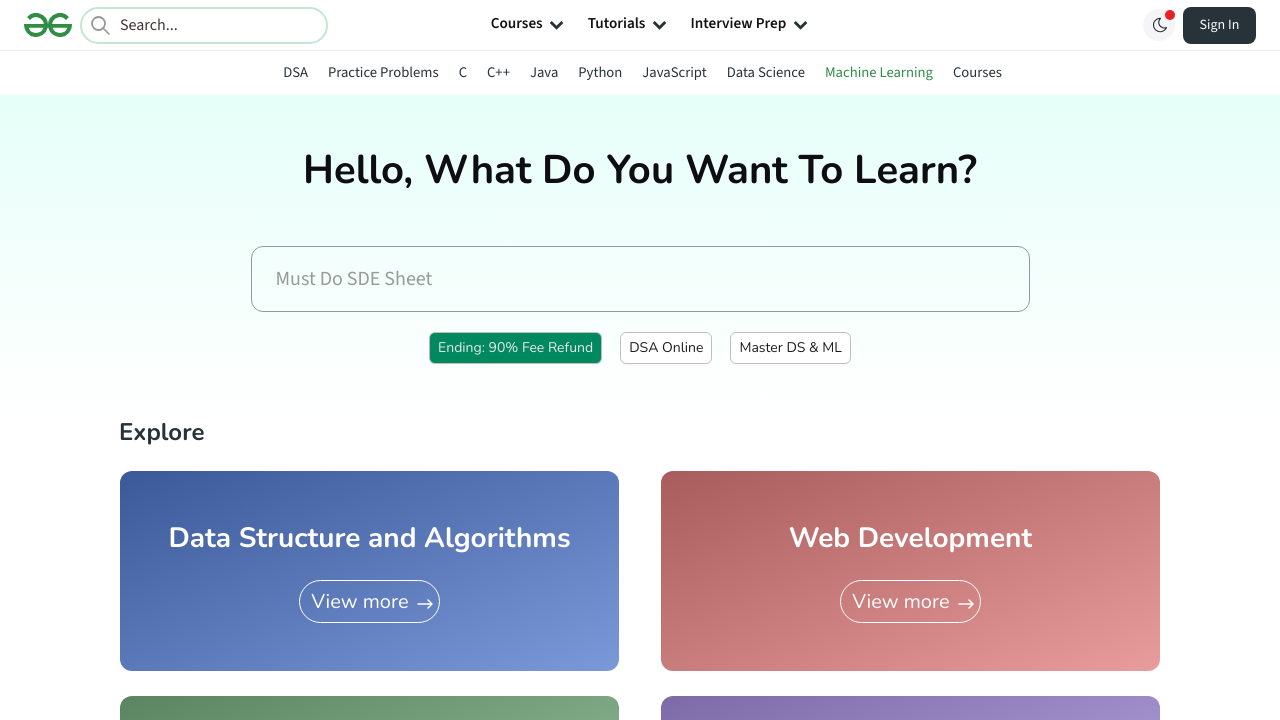

Closed the new tab
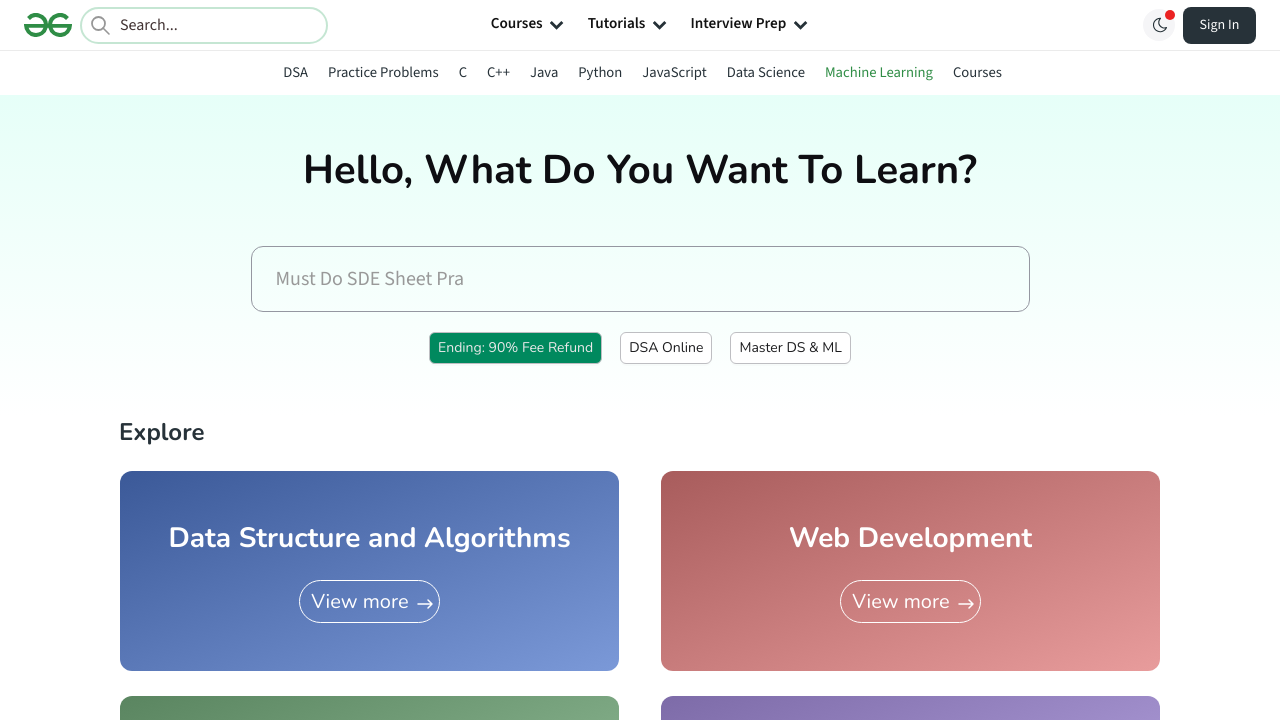

Retrieved menu item 9 reference
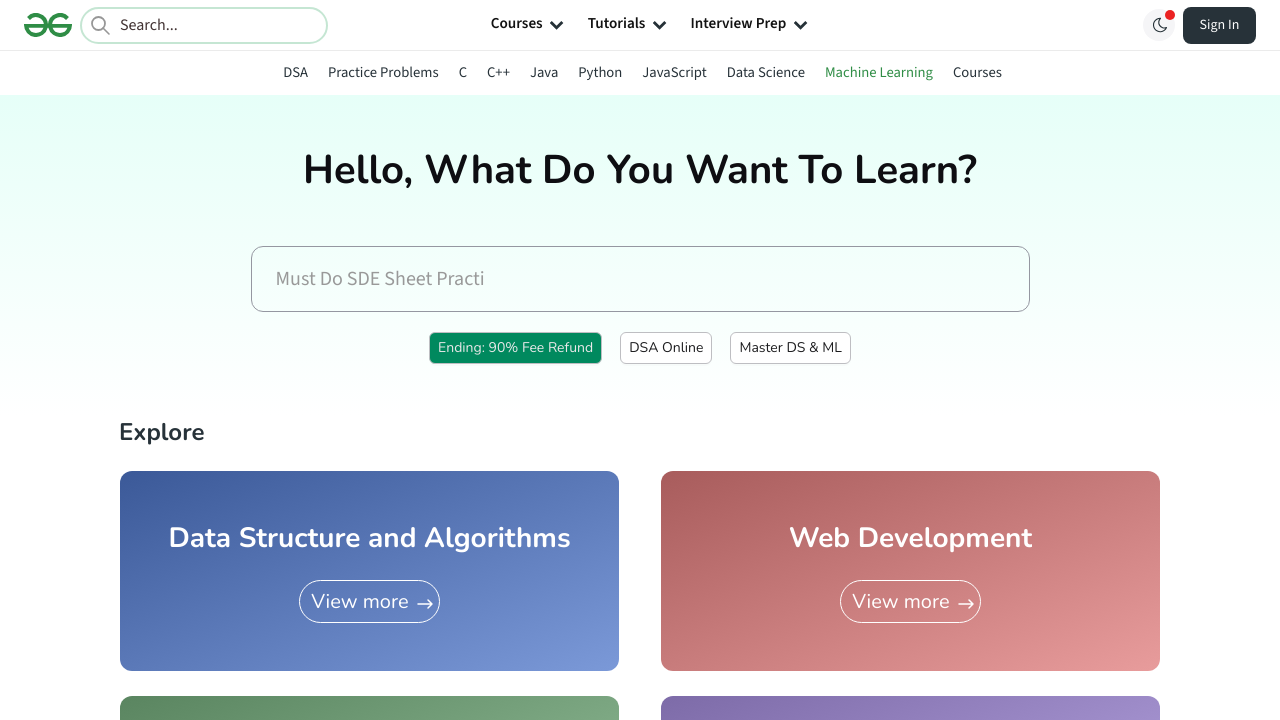

Ctrl+Clicked menu item 9 to open in new tab at (977, 73) on #secondarySubHeader ul li >> nth=9
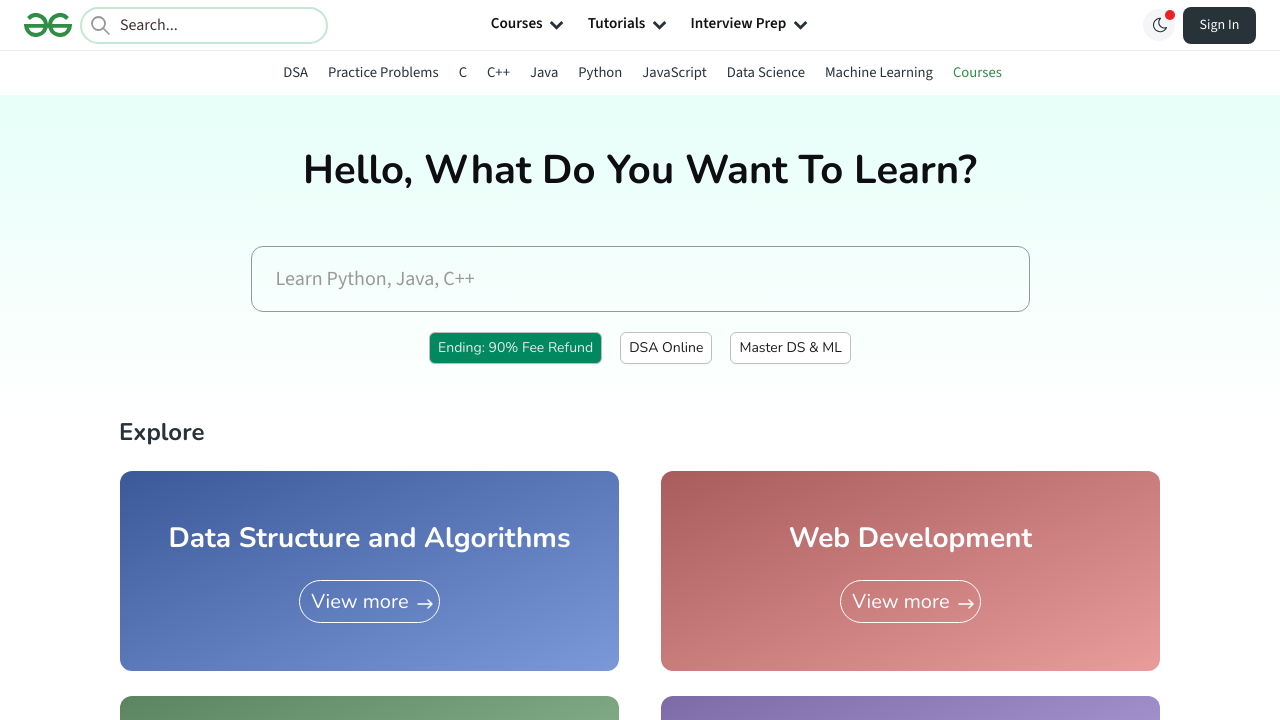

Waited 2 seconds for new tab to open
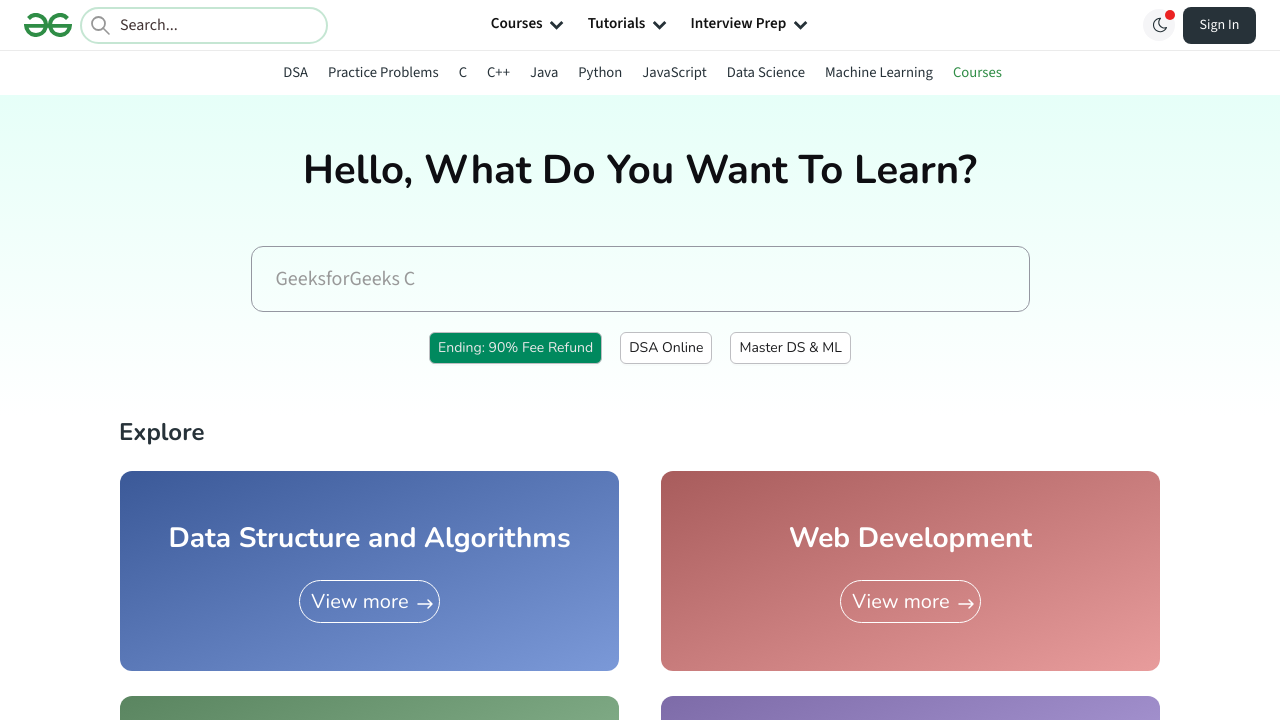

Retrieved all open tabs (total: 2)
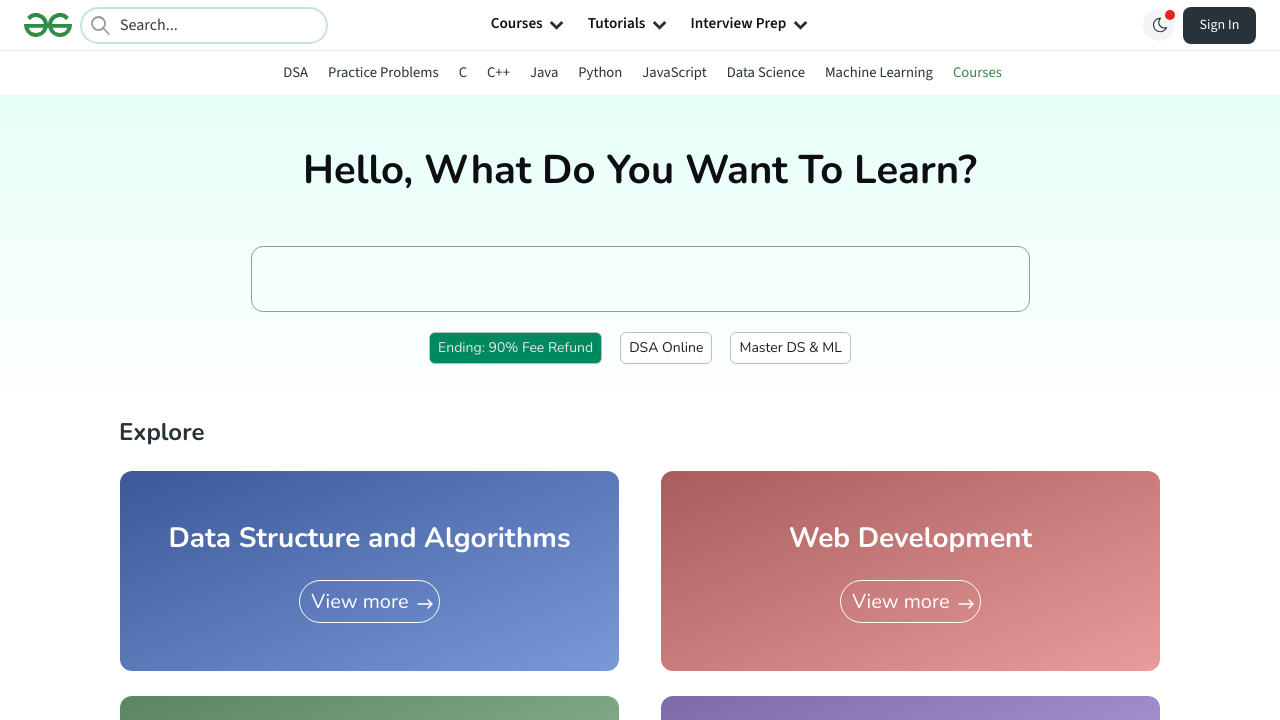

Switched to newly opened tab
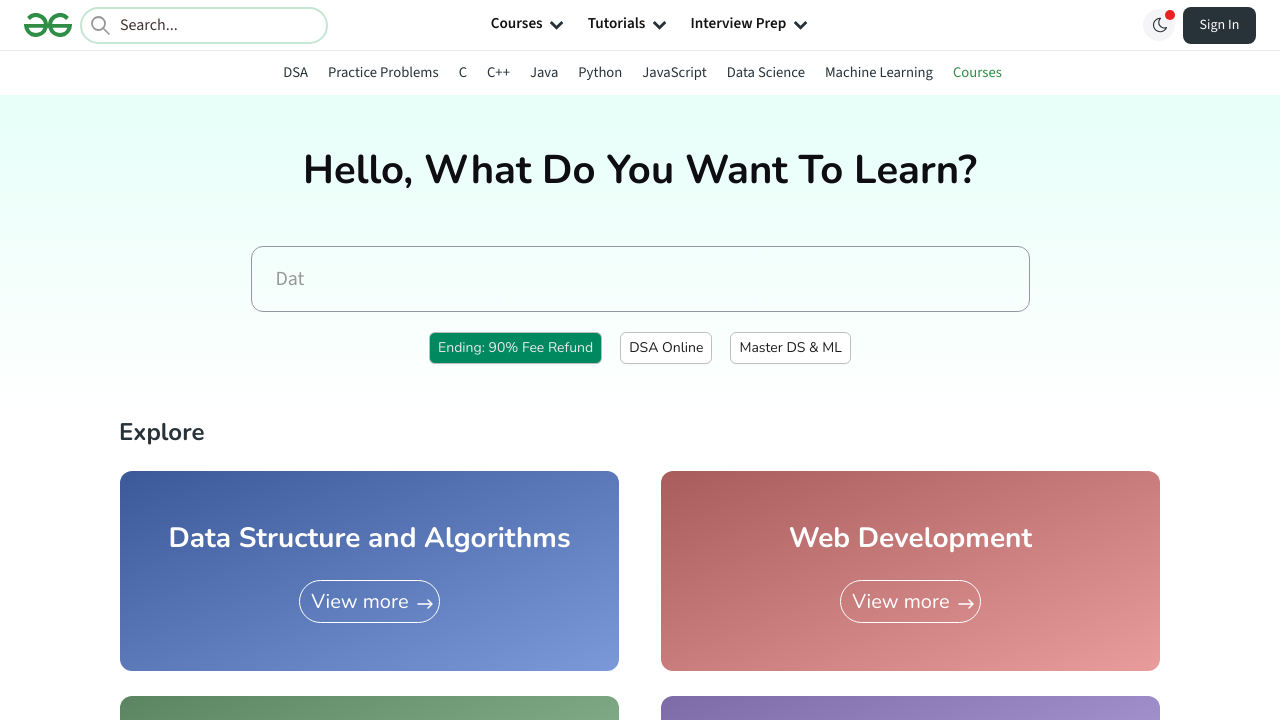

New tab page content loaded (domcontentloaded)
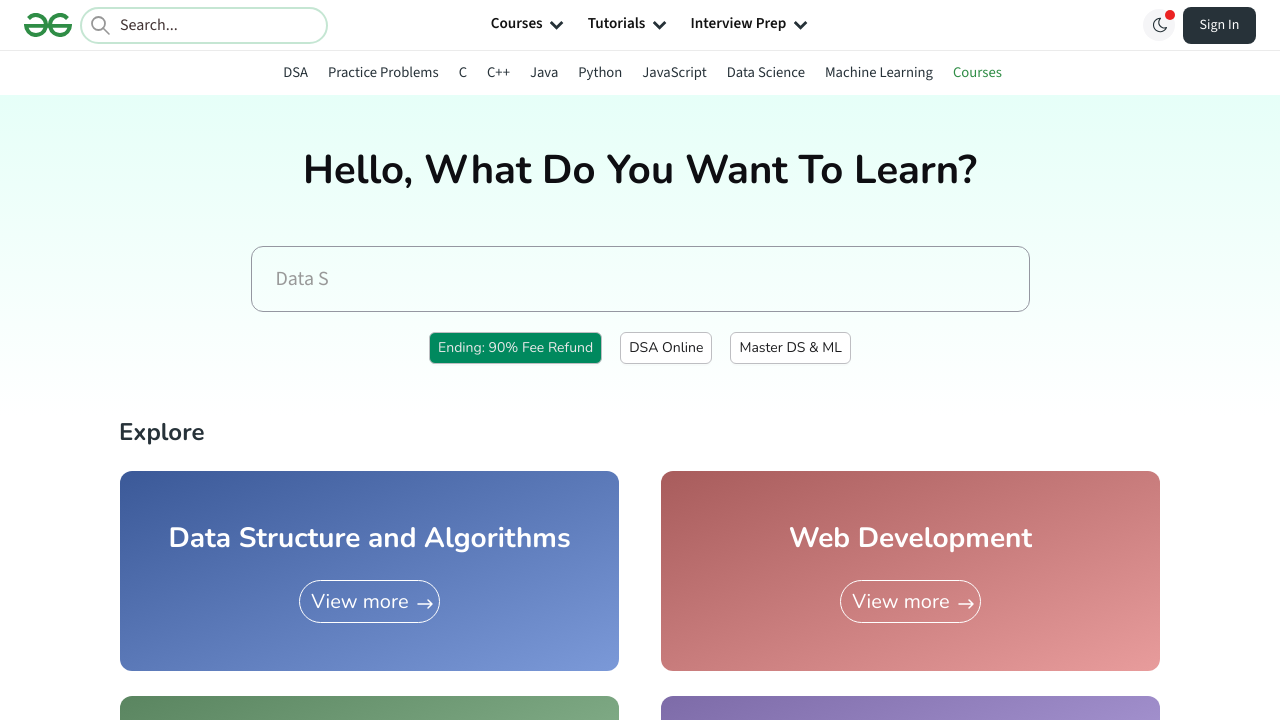

Closed the new tab
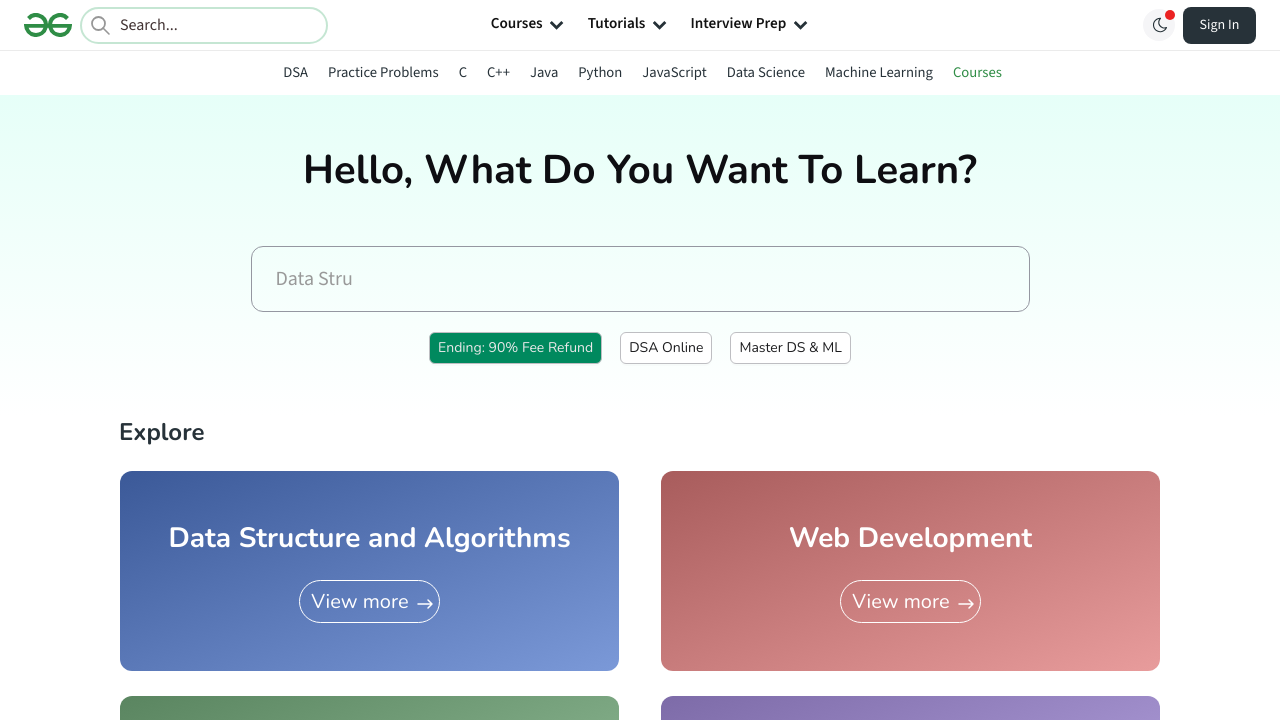

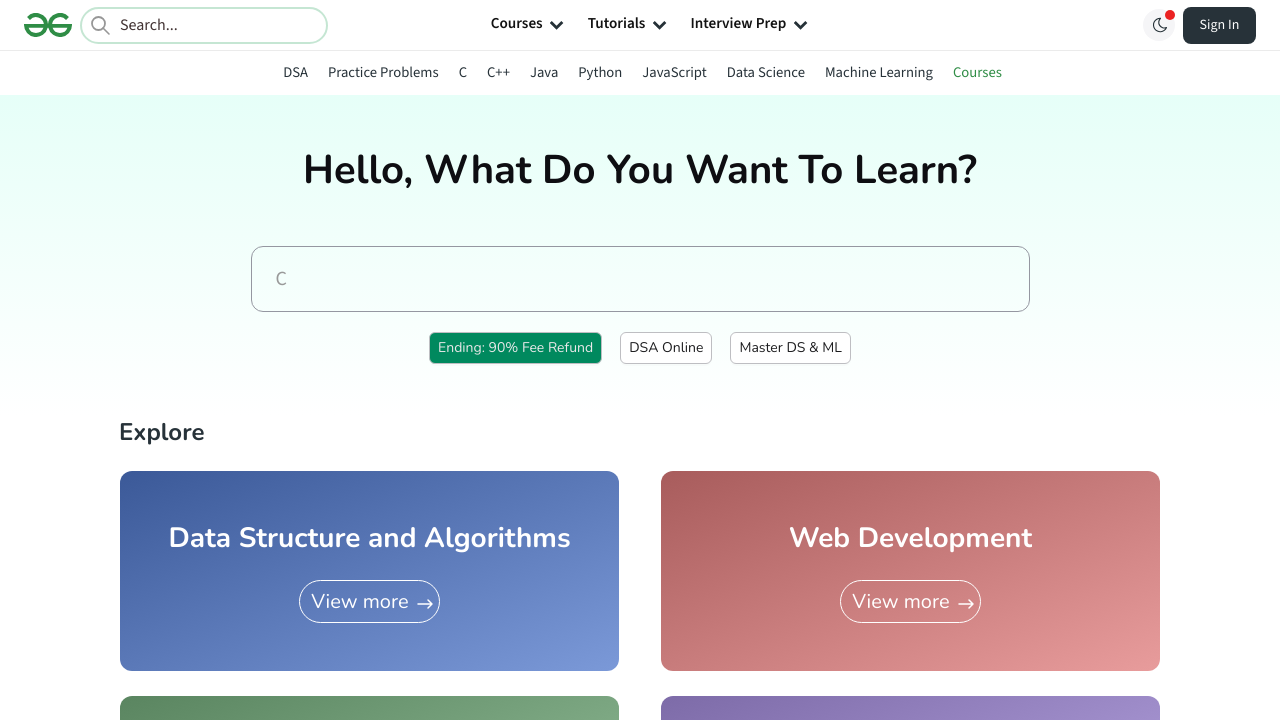